Tests a to-do app by adding 5 new items to the list, then marking all 10 items (5 existing + 5 new) as completed by clicking their checkboxes, verifying the remaining count updates correctly after each action.

Starting URL: https://lambdatest.github.io/sample-todo-app/

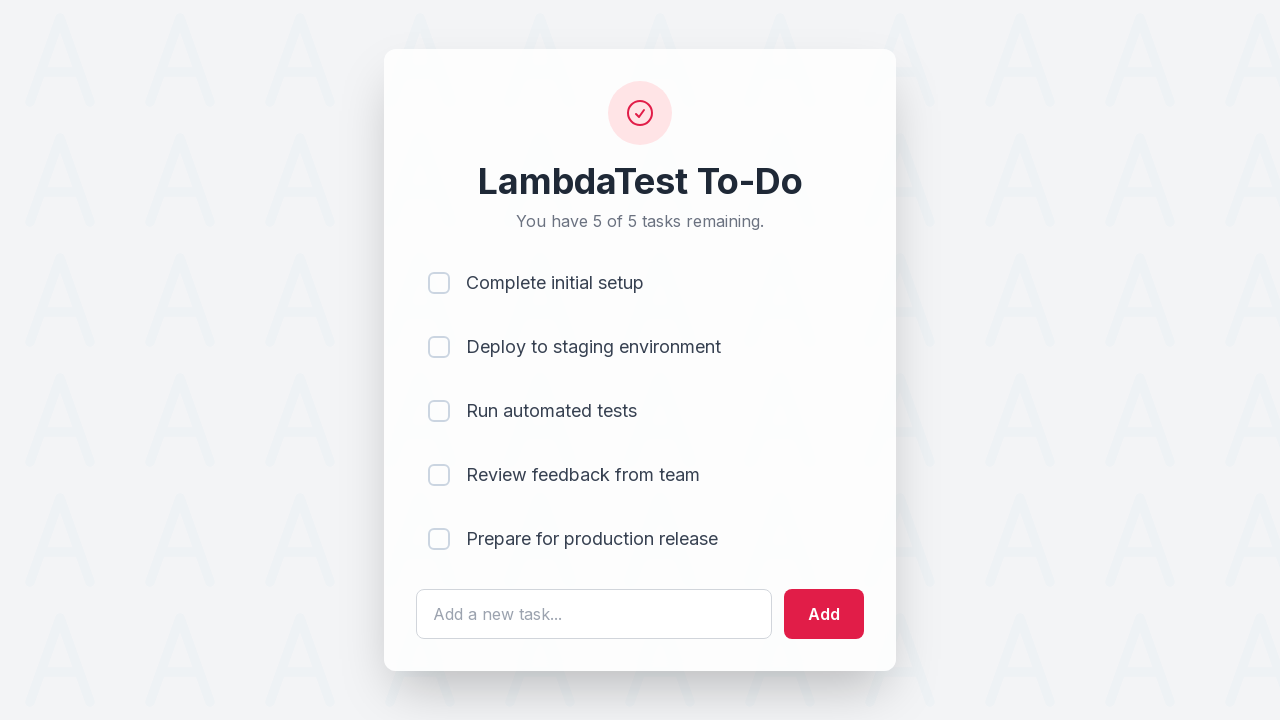

Waited for todo input field to load
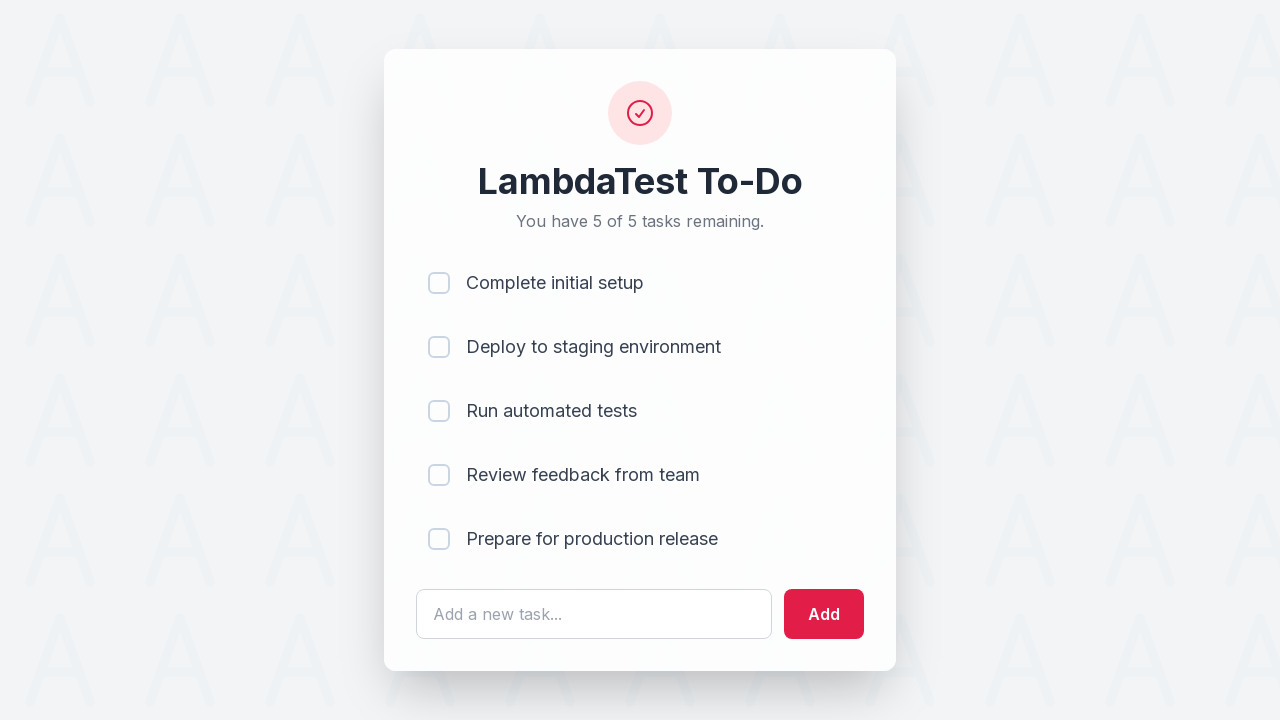

Clicked todo input field for item 1 at (594, 614) on #sampletodotext
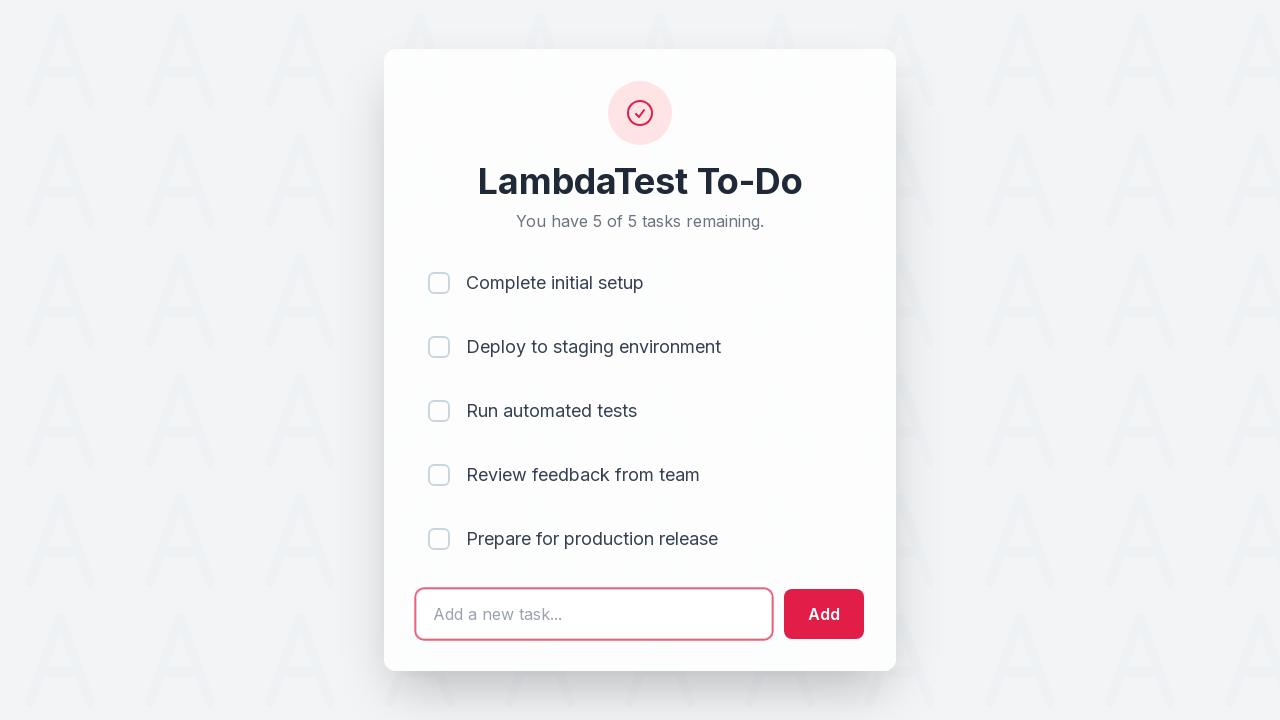

Filled todo input with 'Adding a new item 1' on #sampletodotext
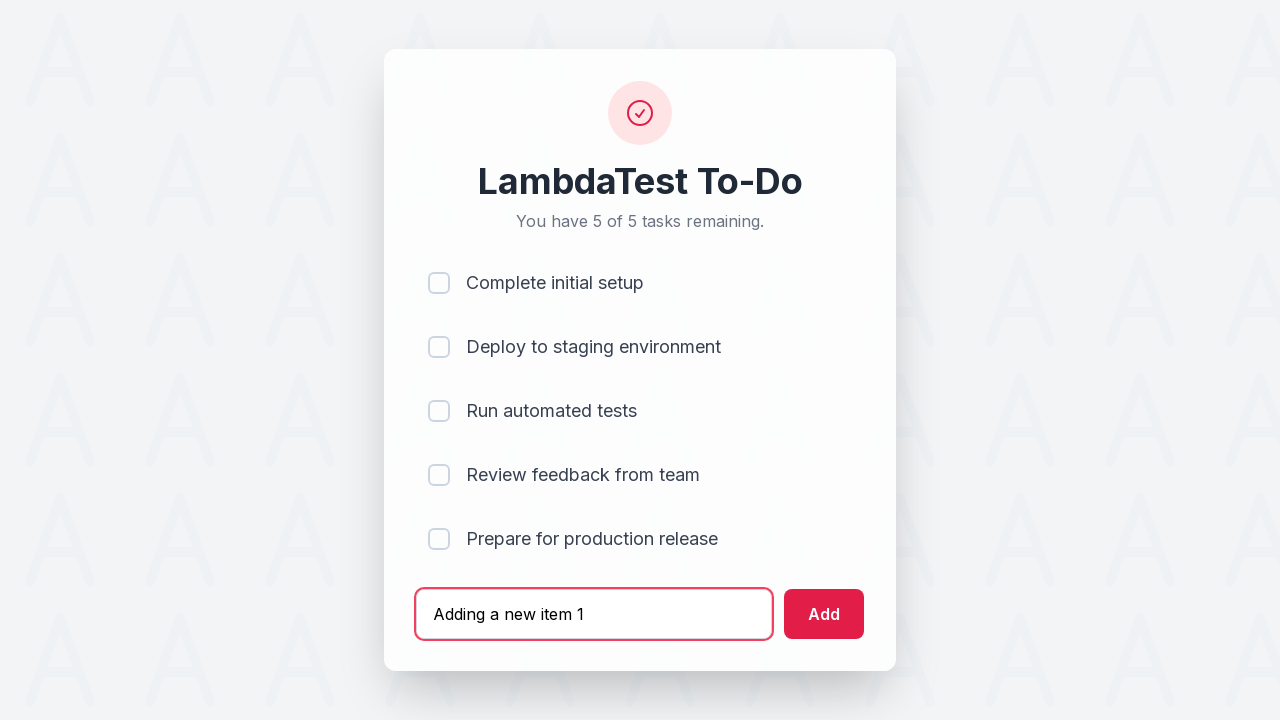

Pressed Enter to add item 1 to the list on #sampletodotext
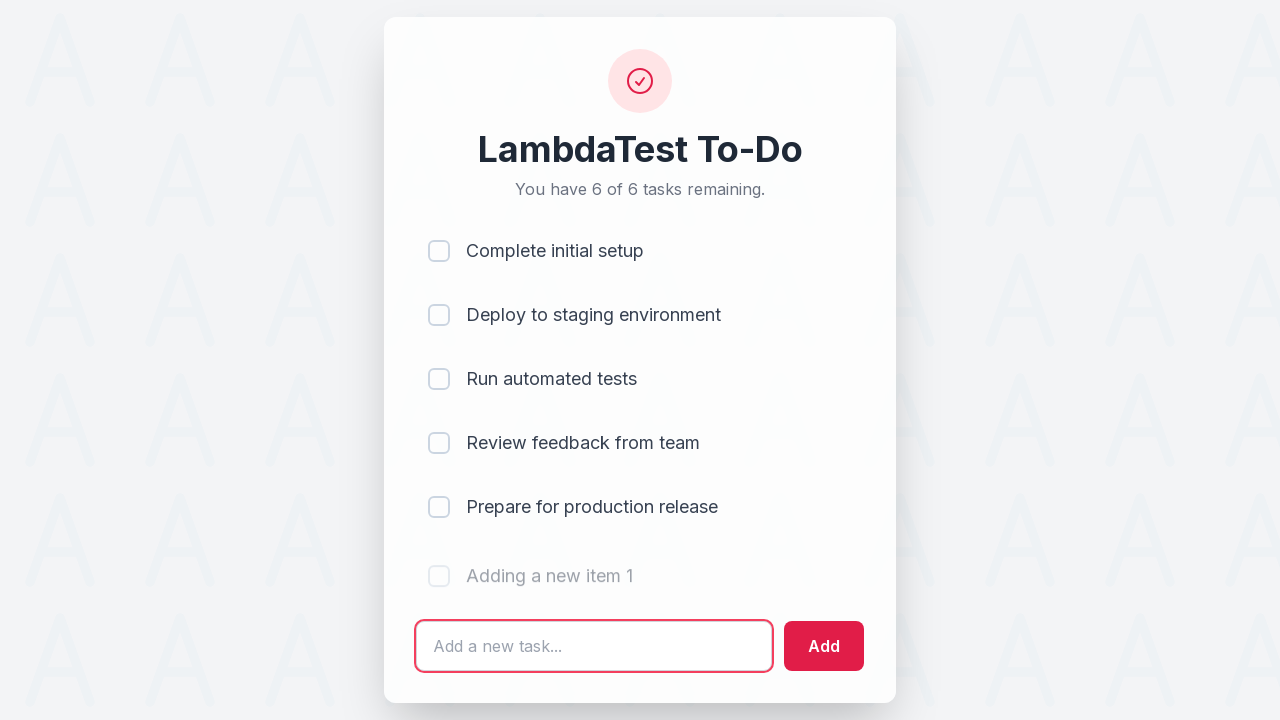

Waited 500ms after adding item 1
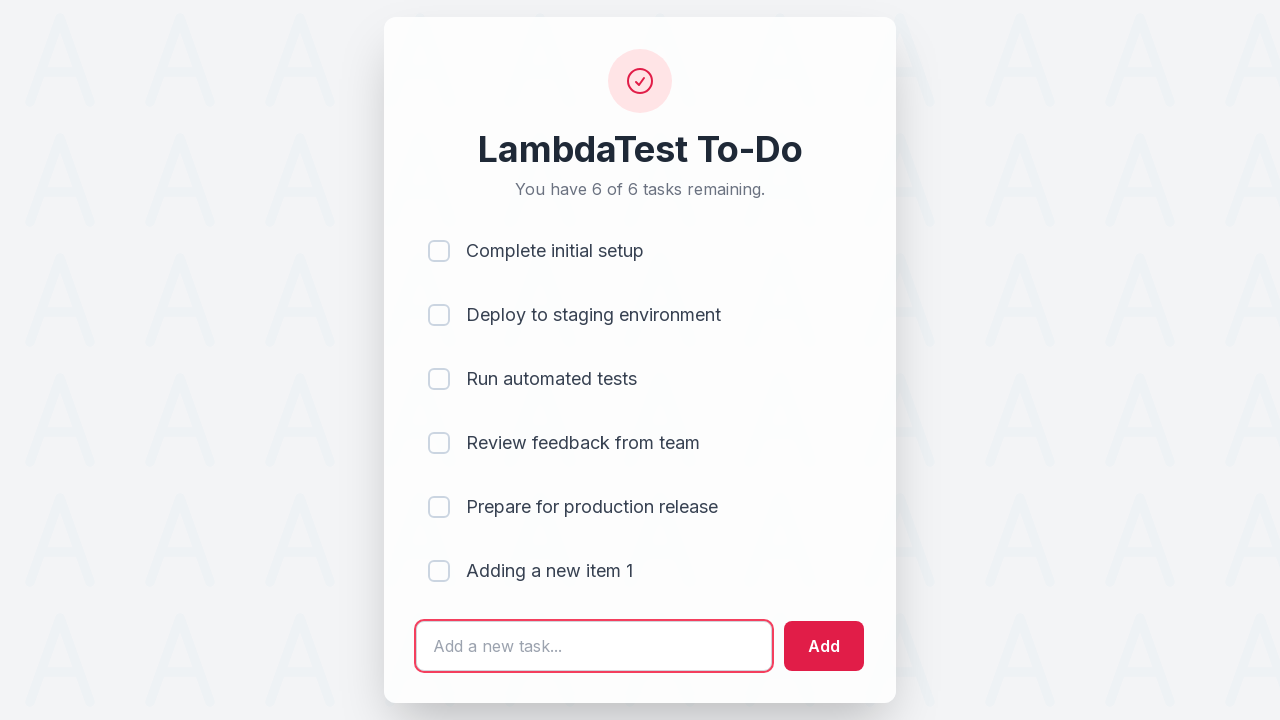

Clicked todo input field for item 2 at (594, 646) on #sampletodotext
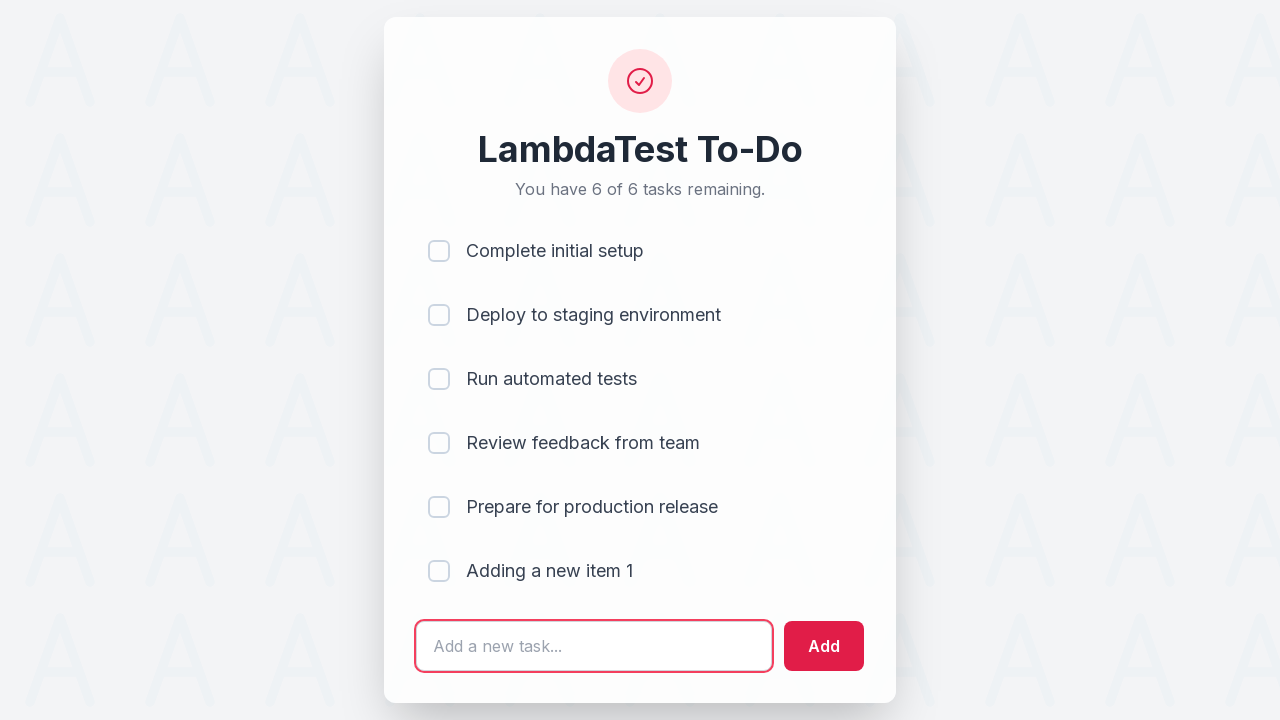

Filled todo input with 'Adding a new item 2' on #sampletodotext
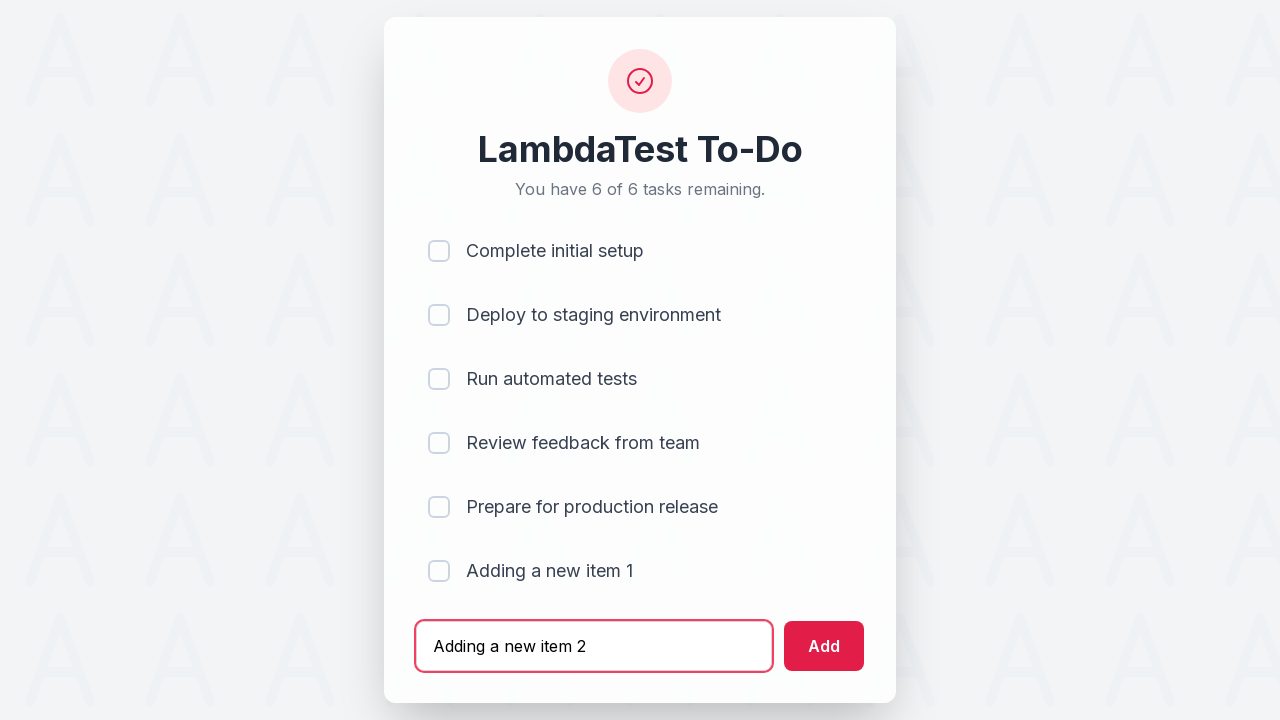

Pressed Enter to add item 2 to the list on #sampletodotext
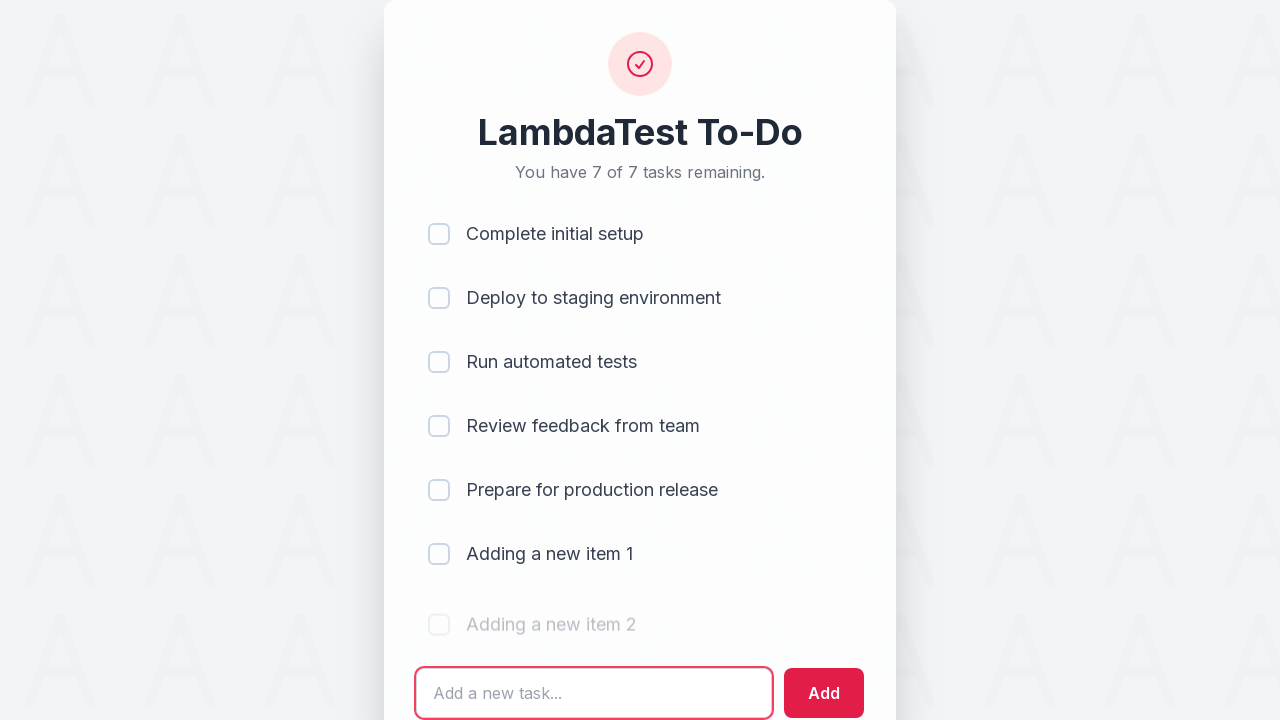

Waited 500ms after adding item 2
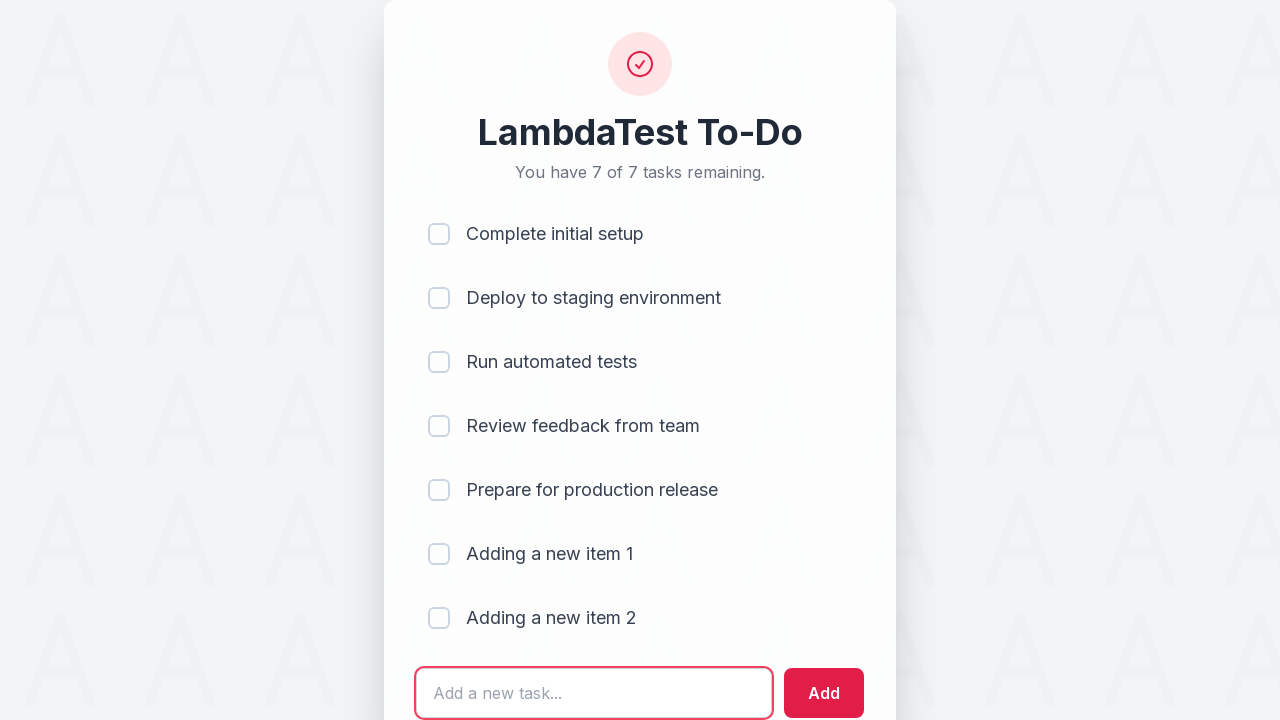

Clicked todo input field for item 3 at (594, 693) on #sampletodotext
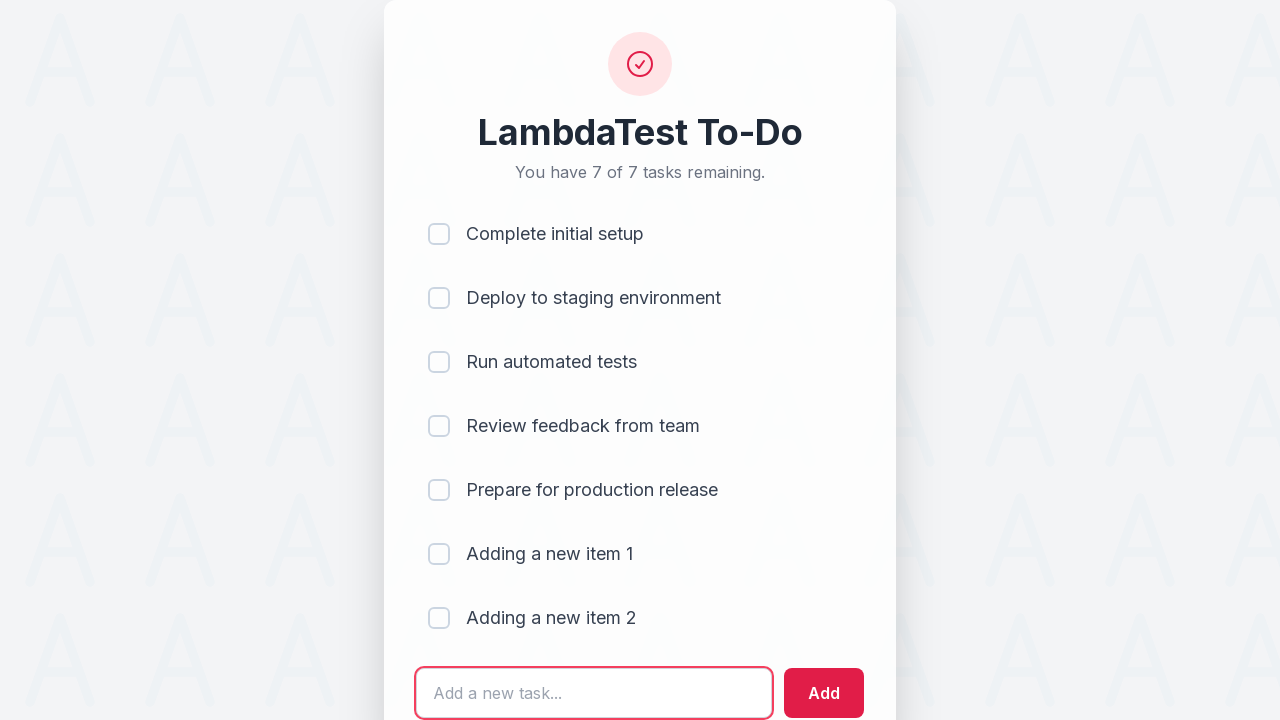

Filled todo input with 'Adding a new item 3' on #sampletodotext
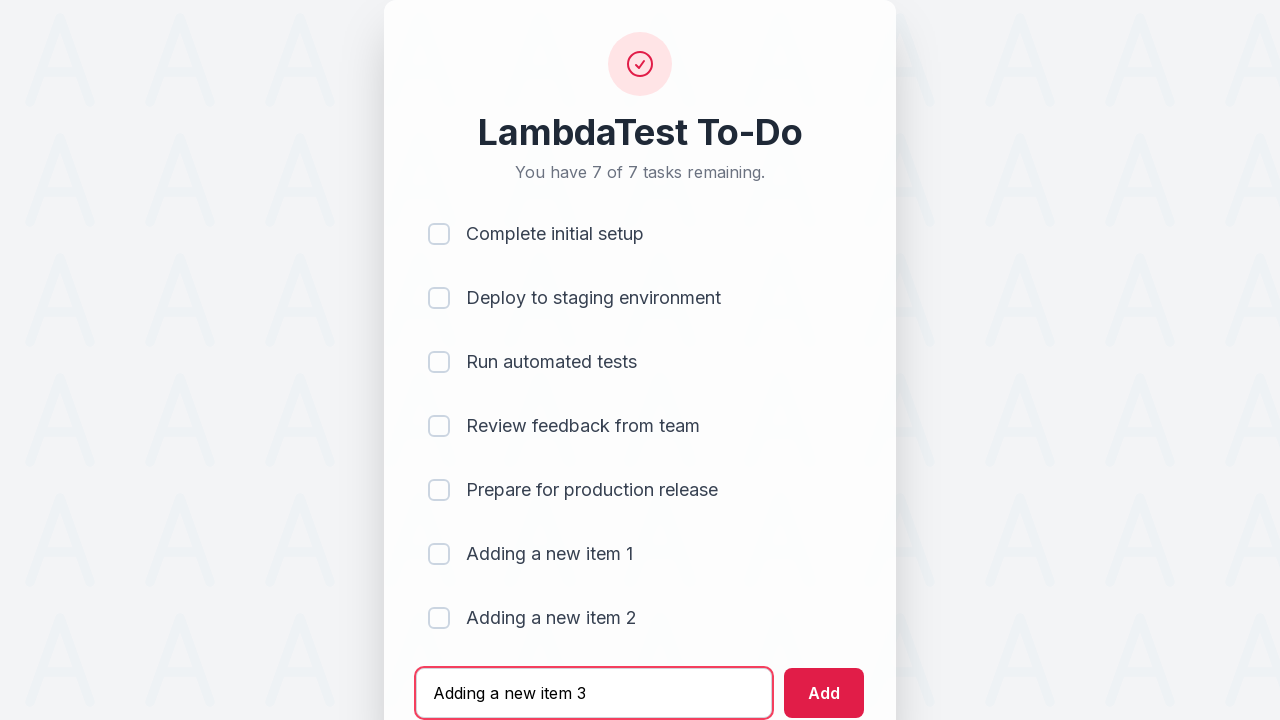

Pressed Enter to add item 3 to the list on #sampletodotext
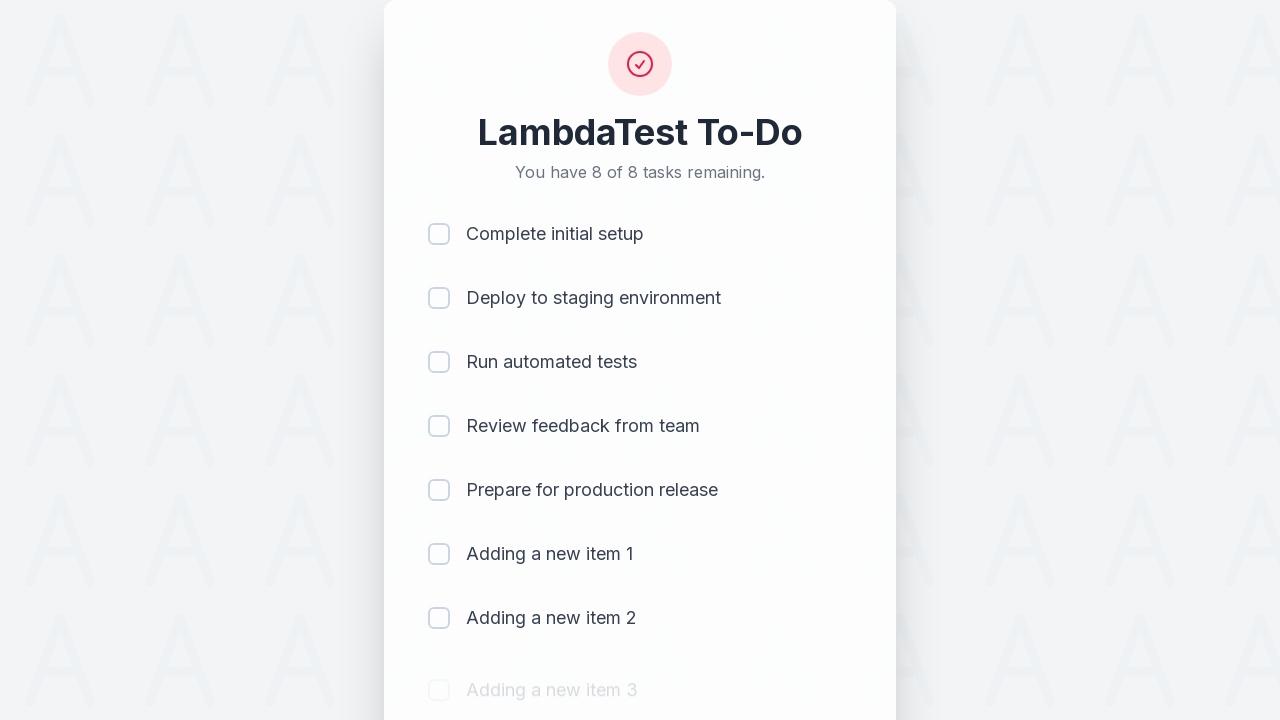

Waited 500ms after adding item 3
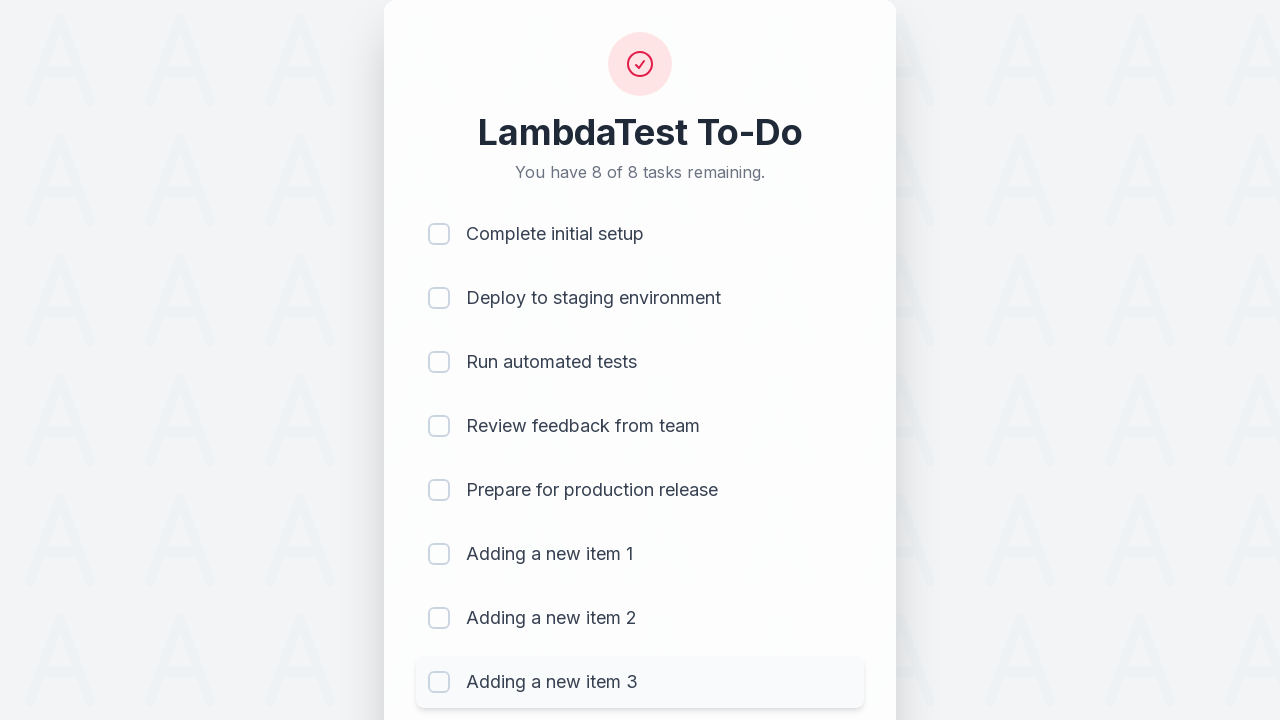

Clicked todo input field for item 4 at (594, 663) on #sampletodotext
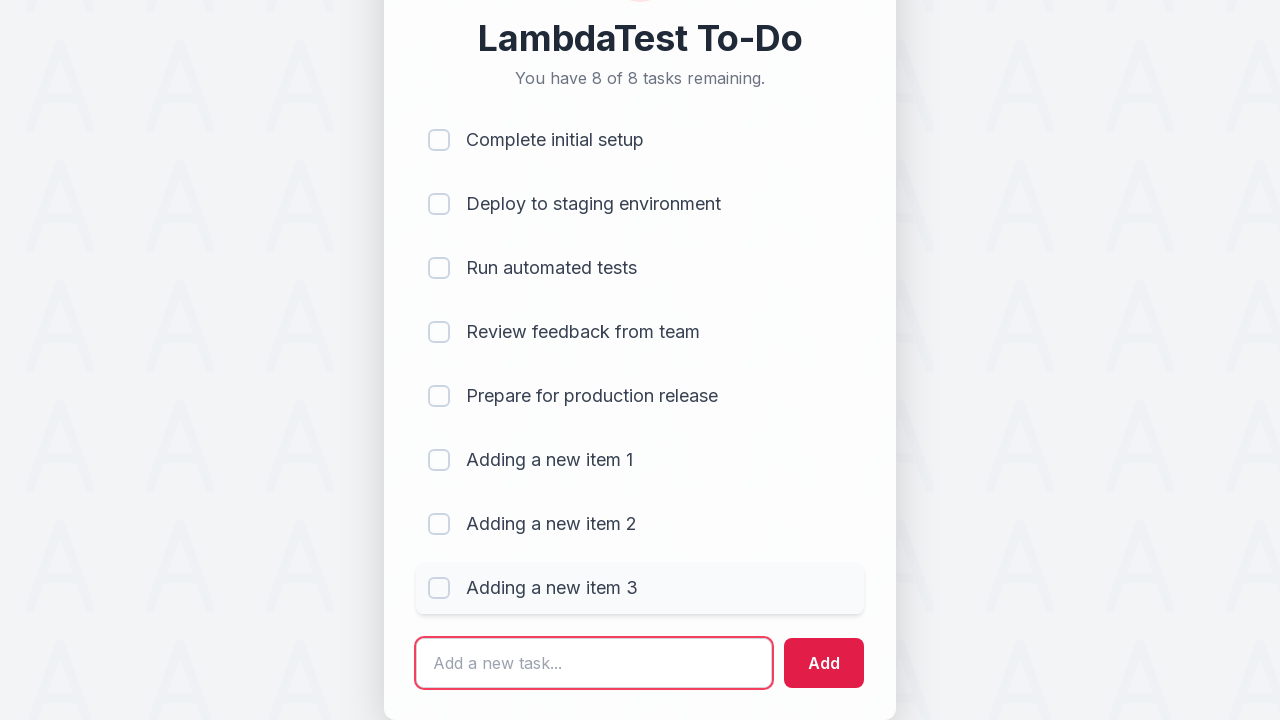

Filled todo input with 'Adding a new item 4' on #sampletodotext
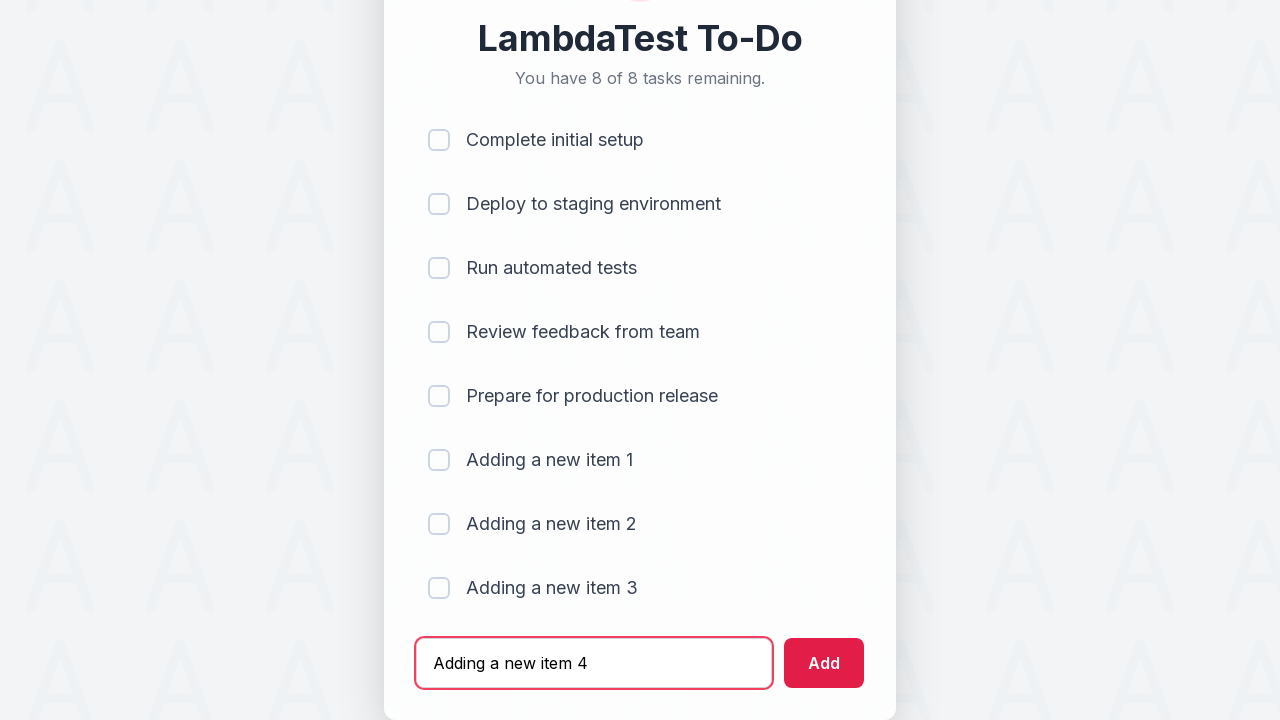

Pressed Enter to add item 4 to the list on #sampletodotext
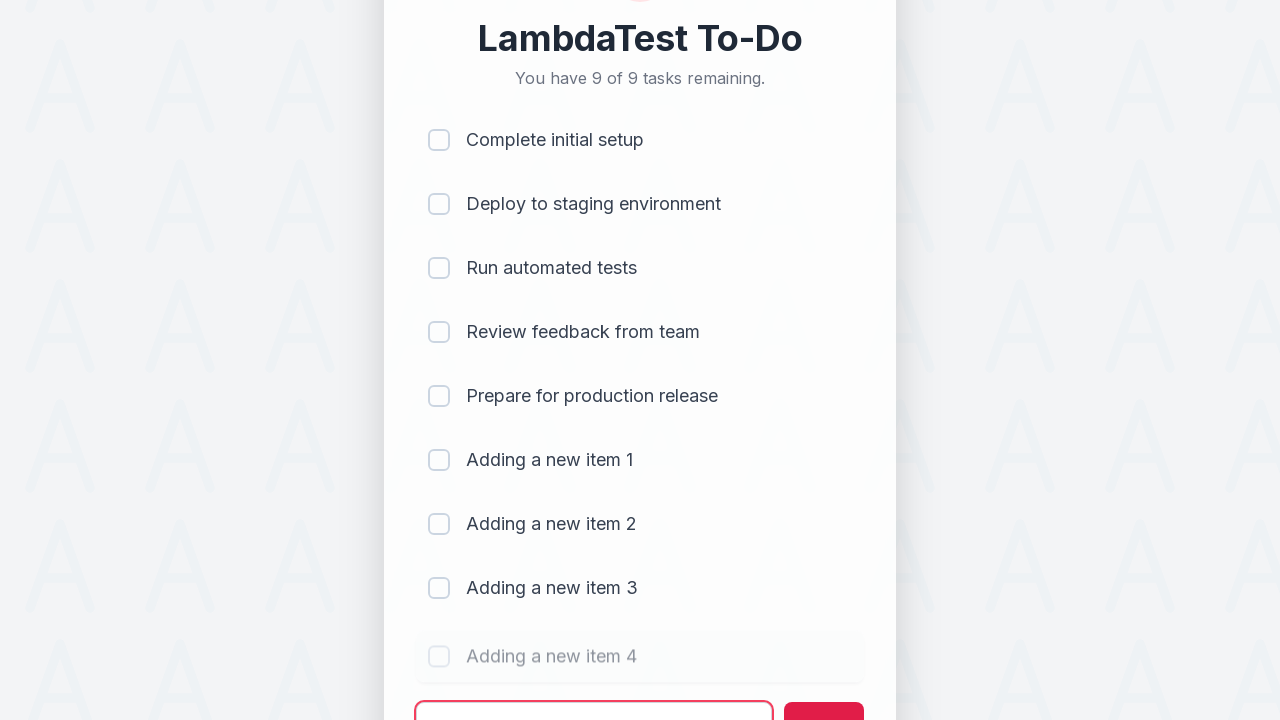

Waited 500ms after adding item 4
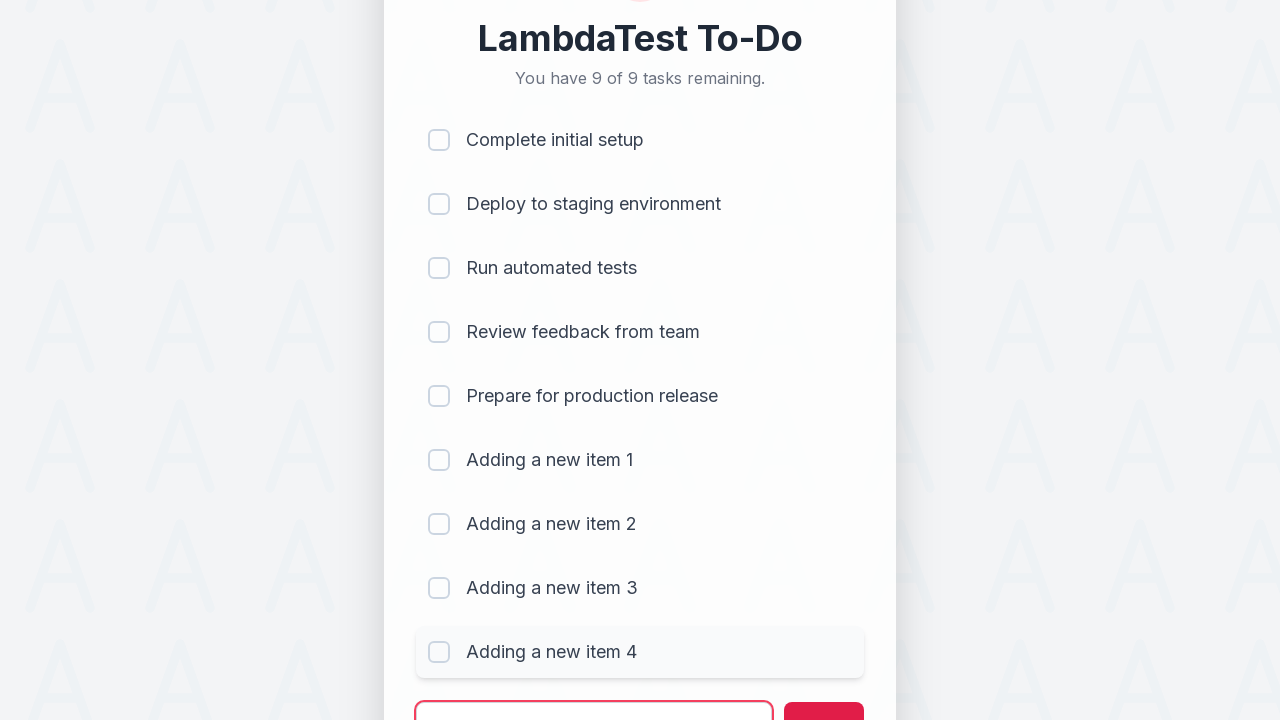

Clicked todo input field for item 5 at (594, 695) on #sampletodotext
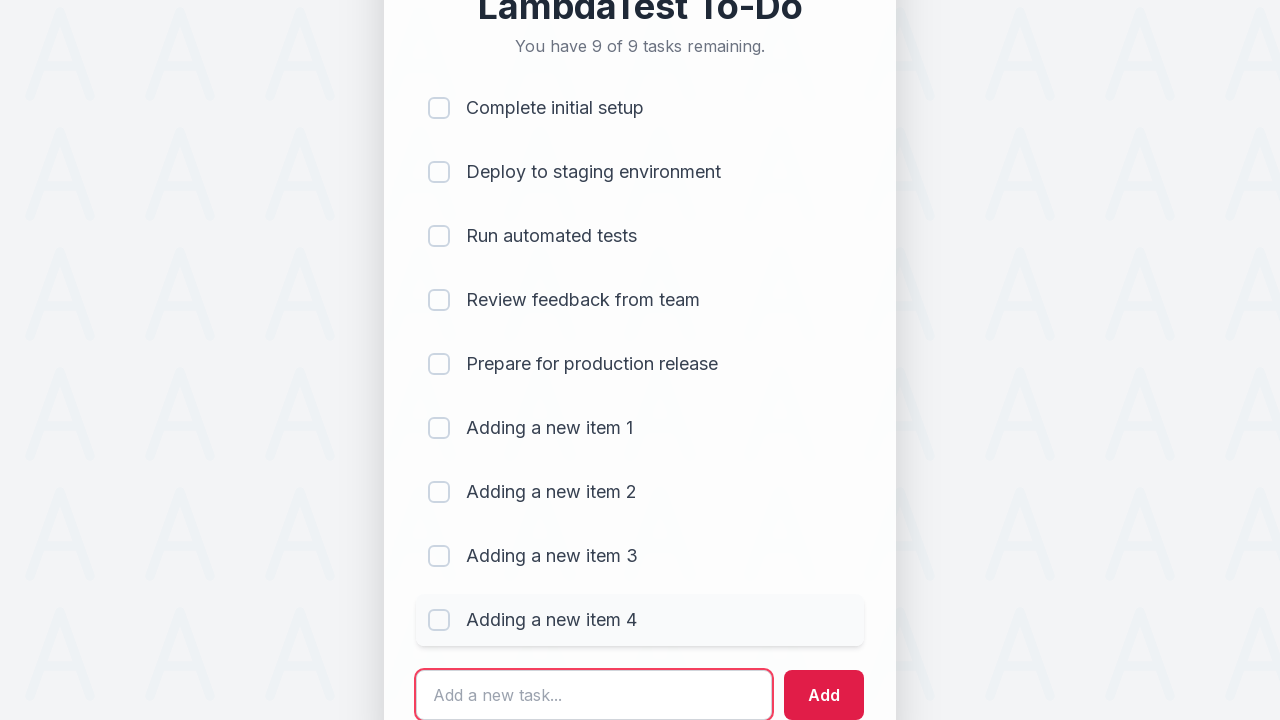

Filled todo input with 'Adding a new item 5' on #sampletodotext
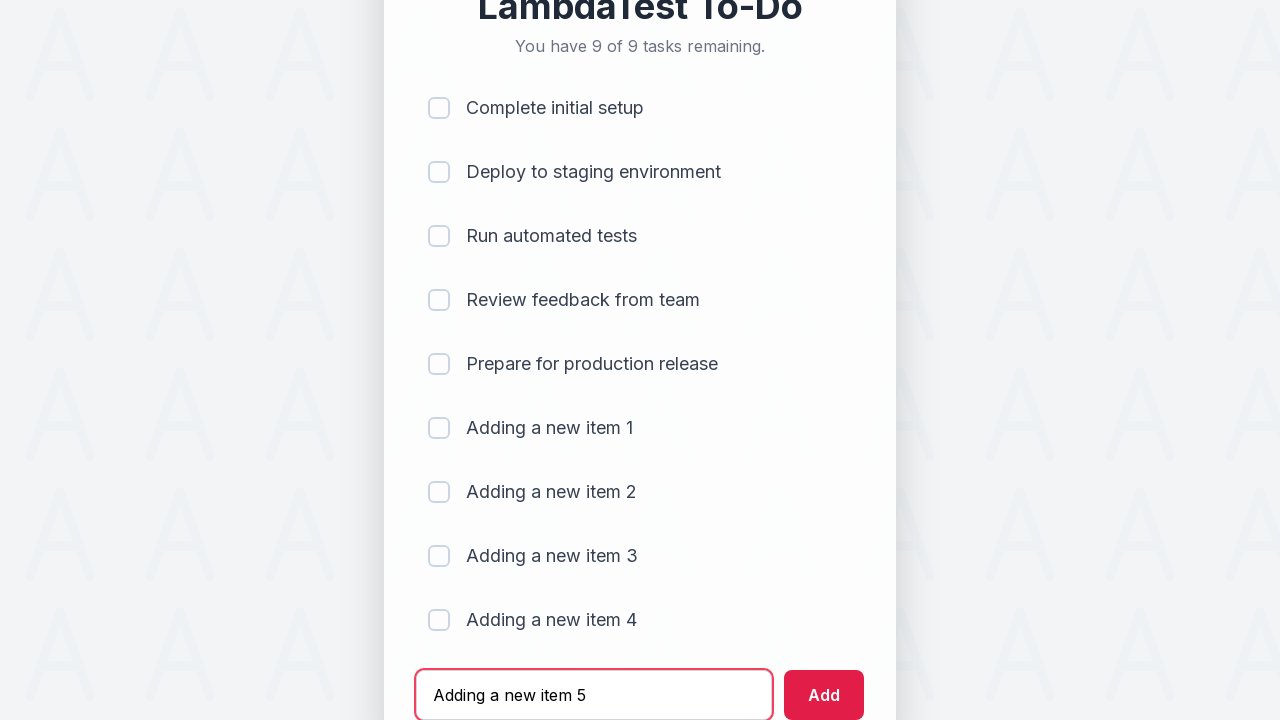

Pressed Enter to add item 5 to the list on #sampletodotext
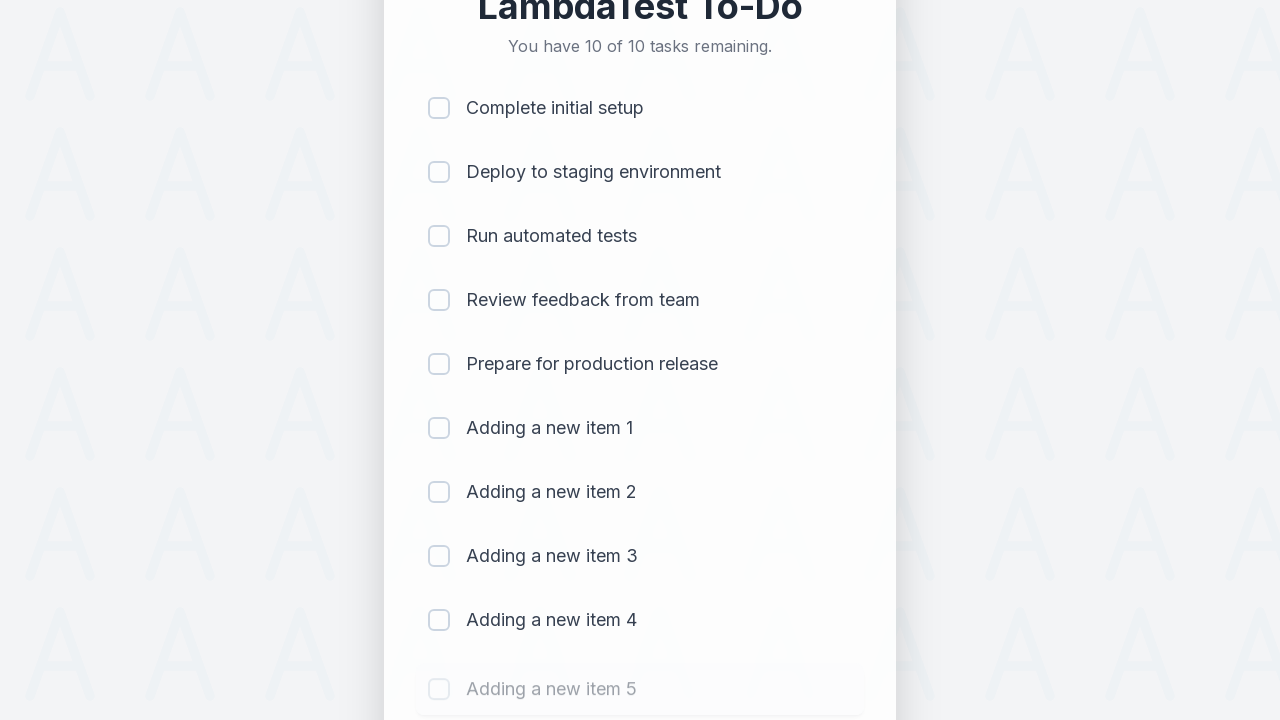

Waited 500ms after adding item 5
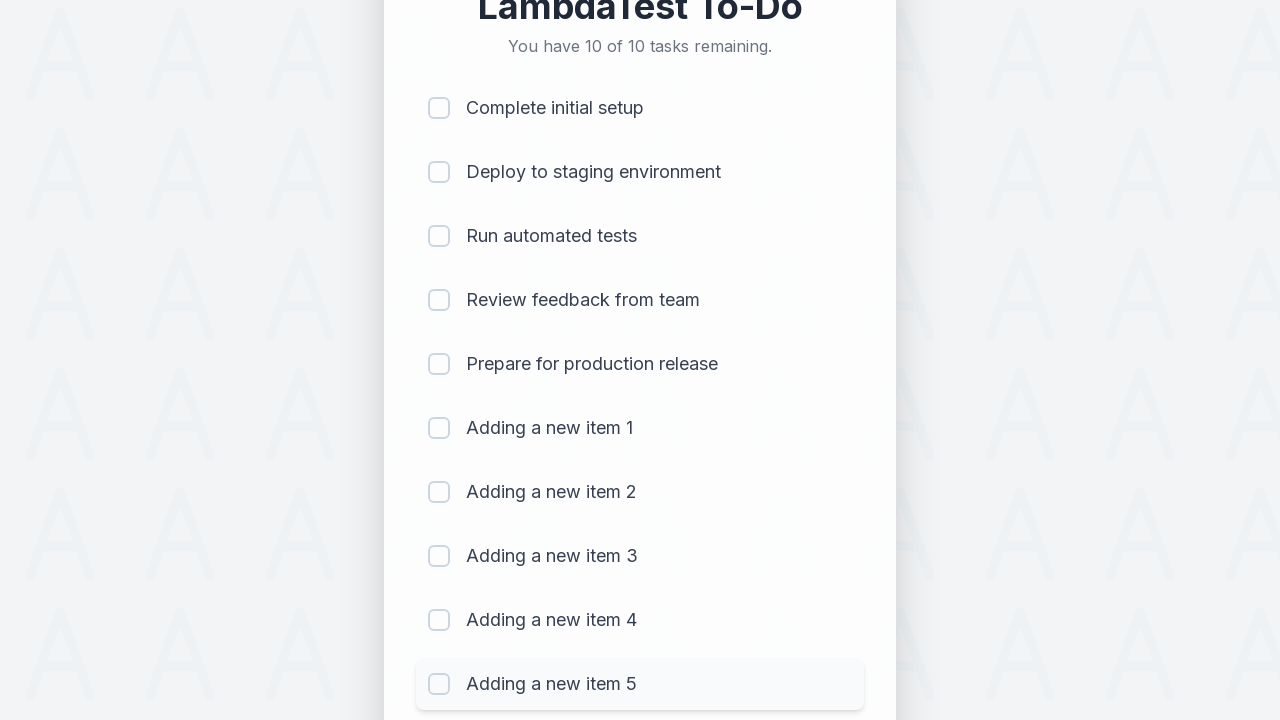

Clicked checkbox for item 1 to mark as completed at (439, 108) on (//input[@type='checkbox'])[1]
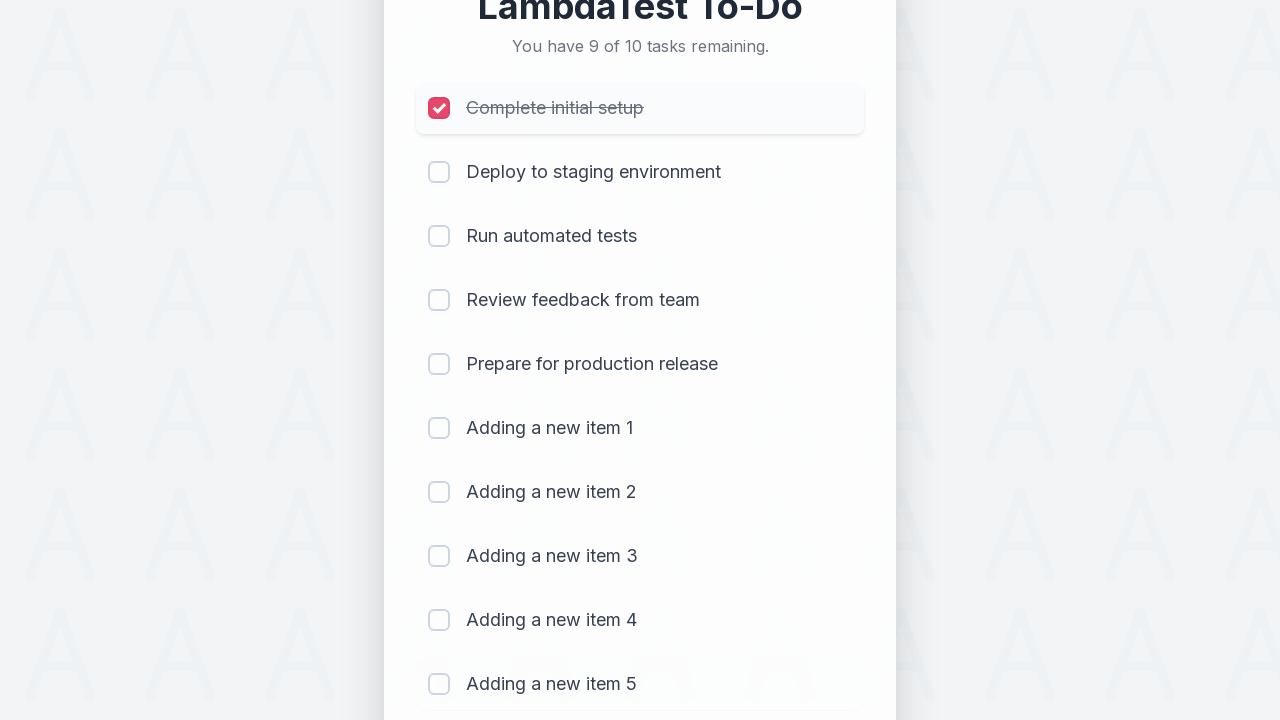

Waited 300ms after marking item 1 as completed
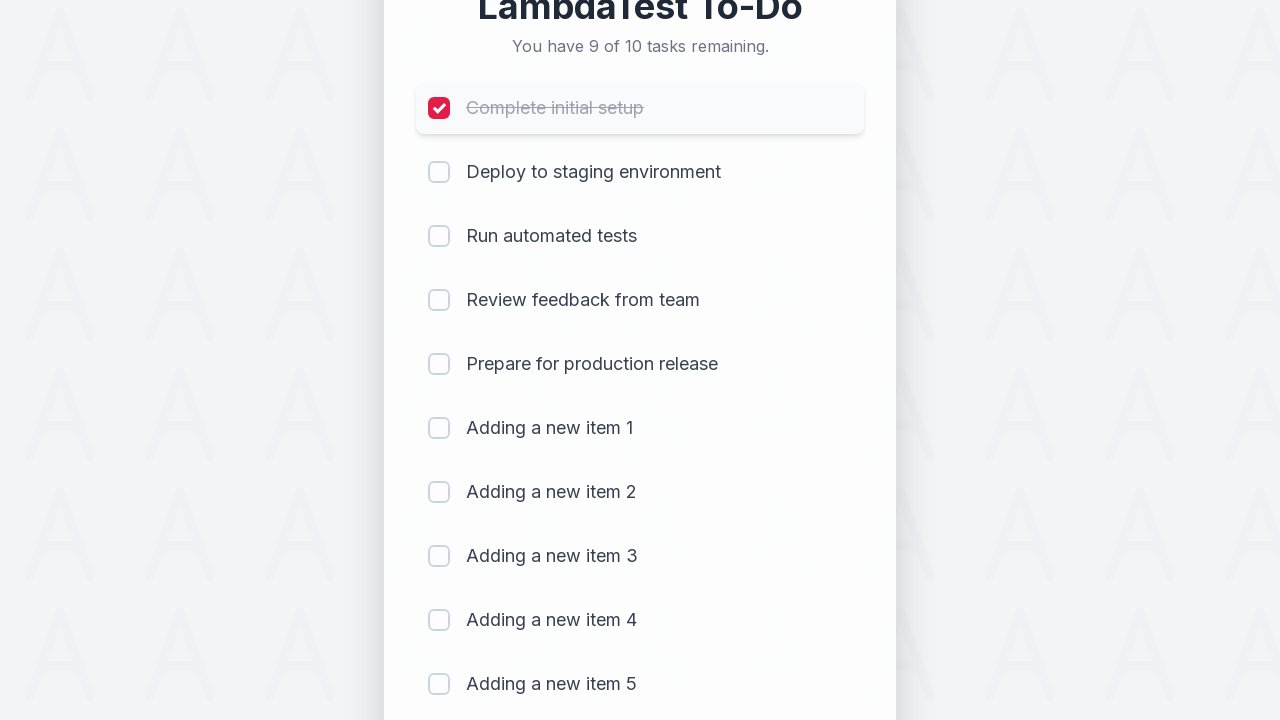

Clicked checkbox for item 2 to mark as completed at (439, 172) on (//input[@type='checkbox'])[2]
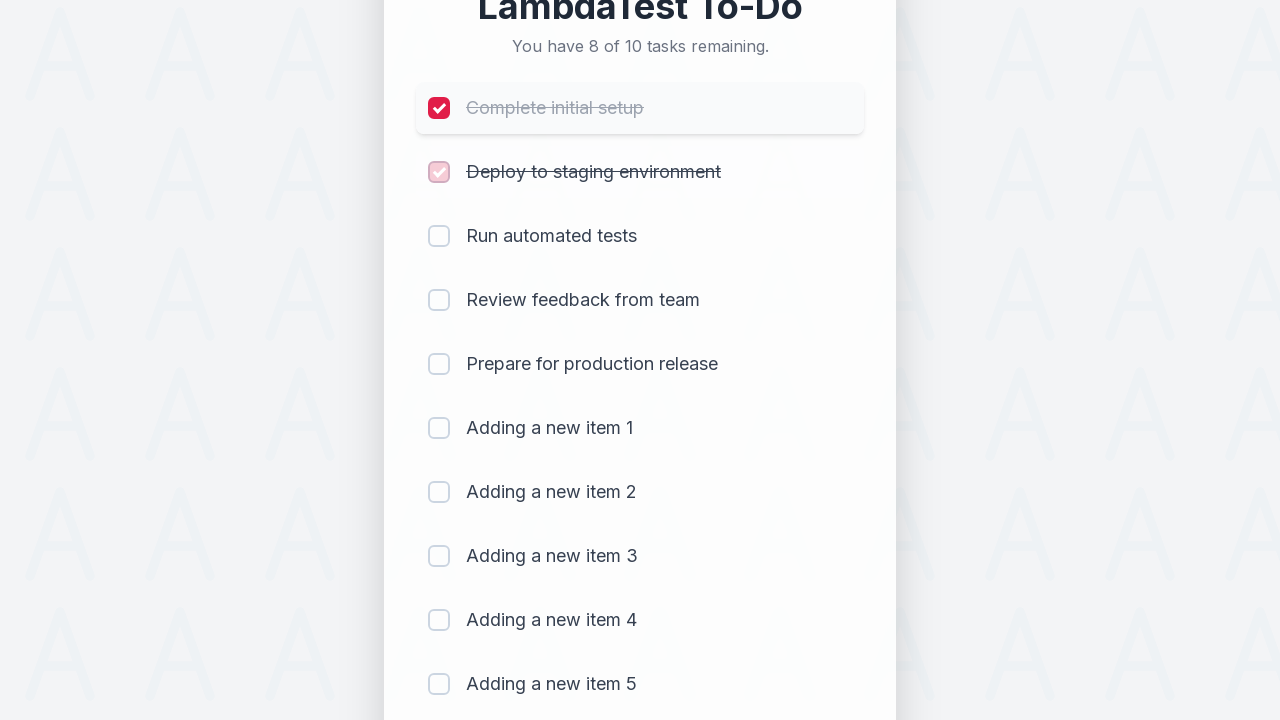

Waited 300ms after marking item 2 as completed
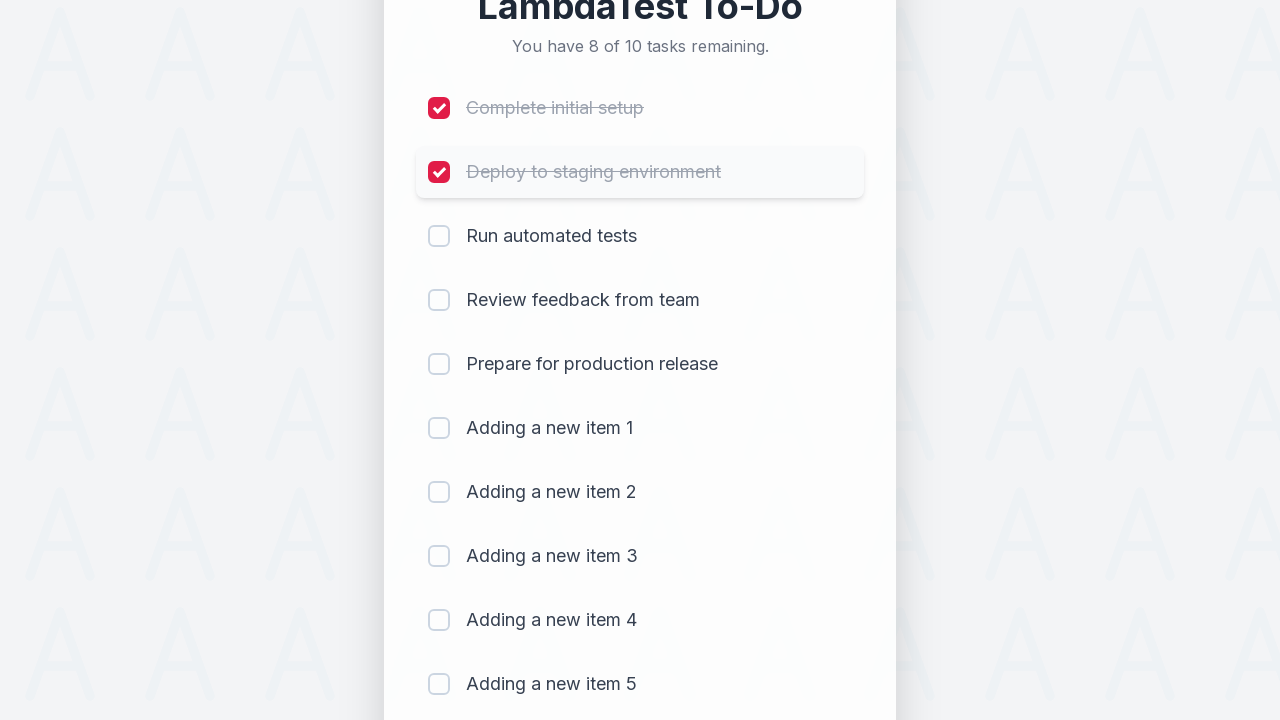

Clicked checkbox for item 3 to mark as completed at (439, 236) on (//input[@type='checkbox'])[3]
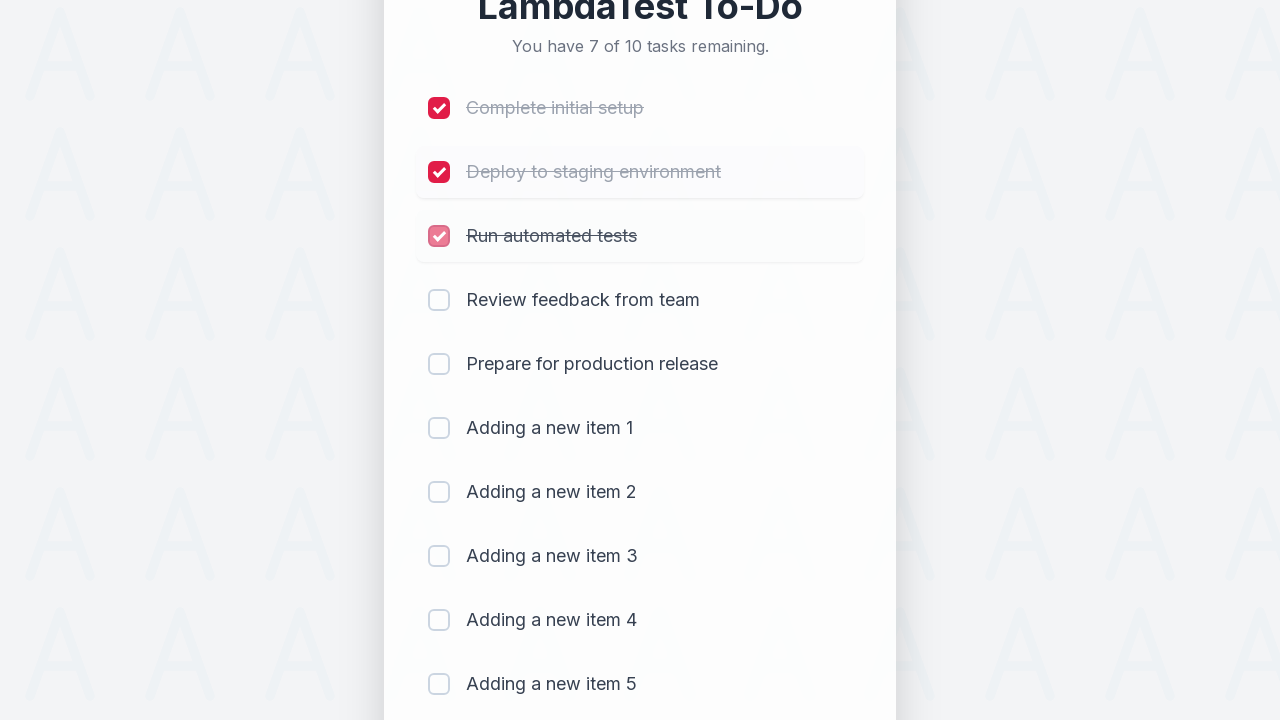

Waited 300ms after marking item 3 as completed
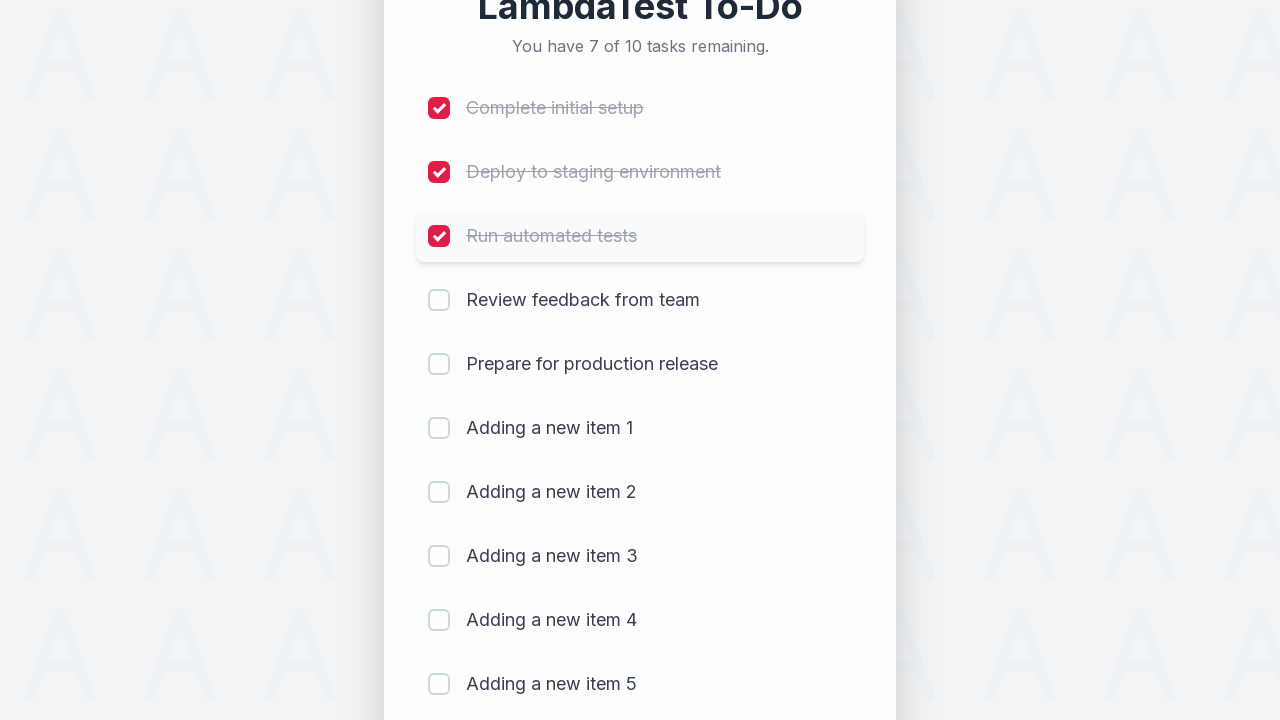

Clicked checkbox for item 4 to mark as completed at (439, 300) on (//input[@type='checkbox'])[4]
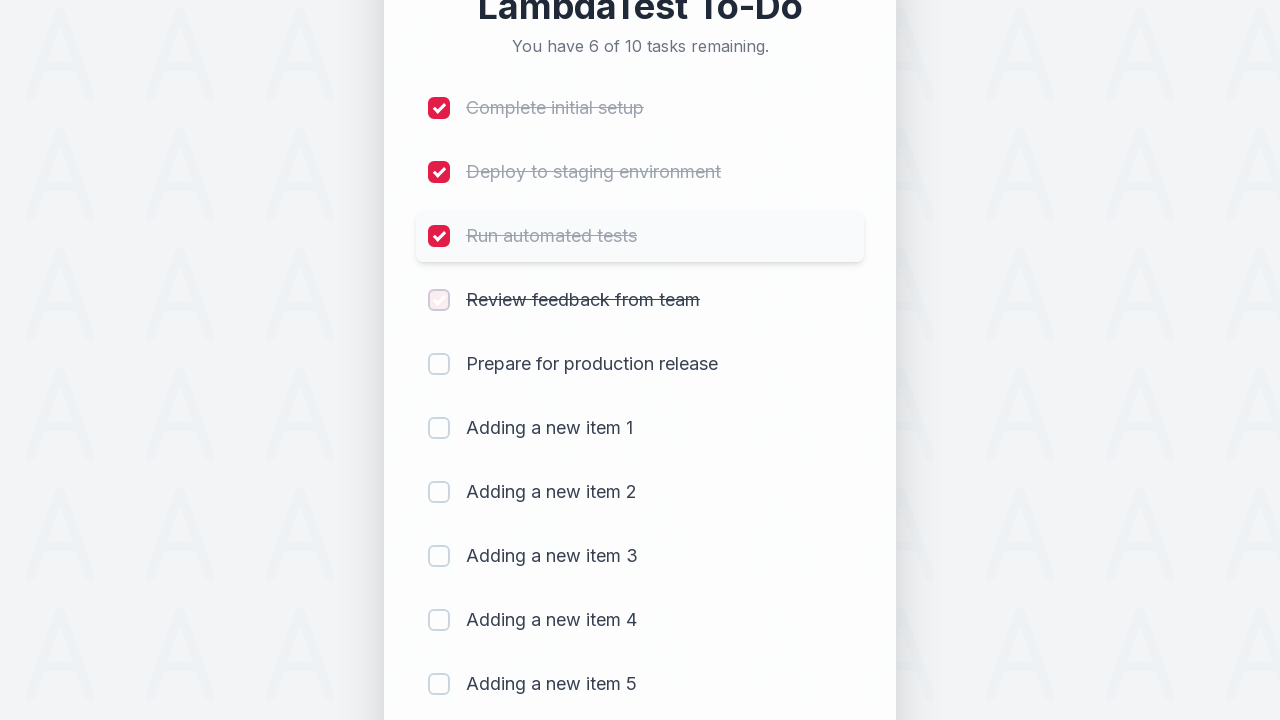

Waited 300ms after marking item 4 as completed
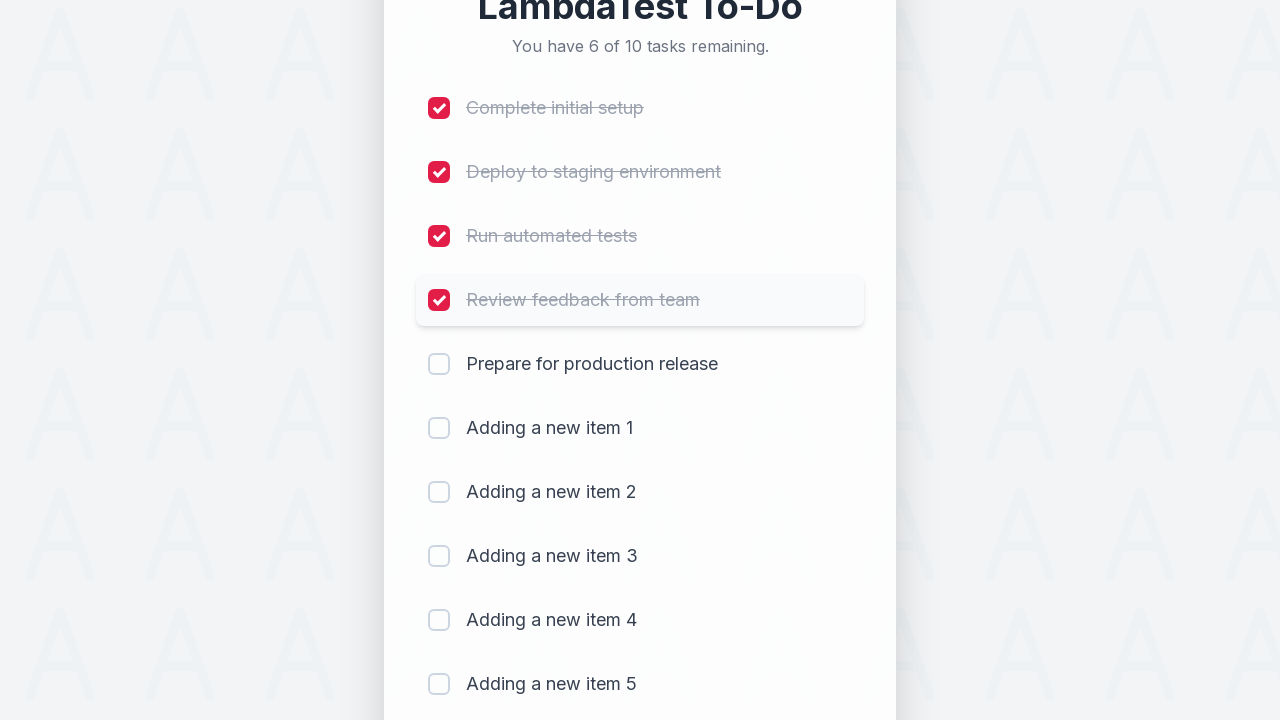

Clicked checkbox for item 5 to mark as completed at (439, 364) on (//input[@type='checkbox'])[5]
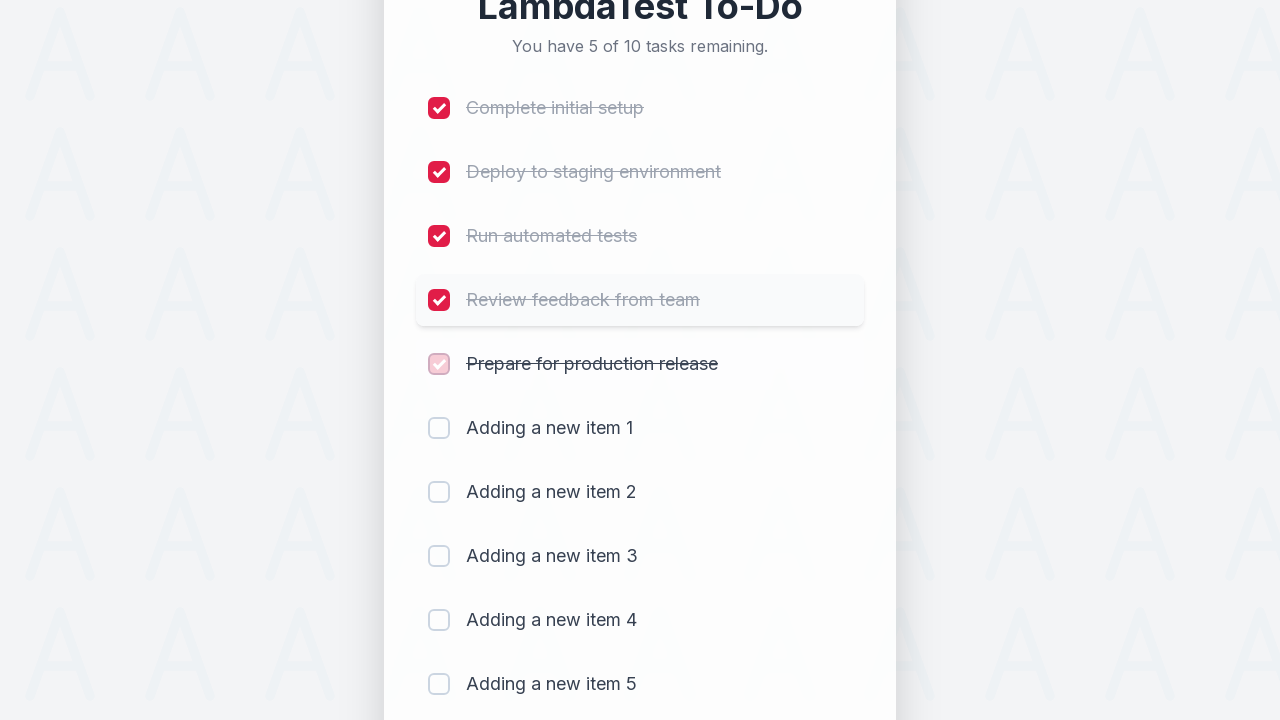

Waited 300ms after marking item 5 as completed
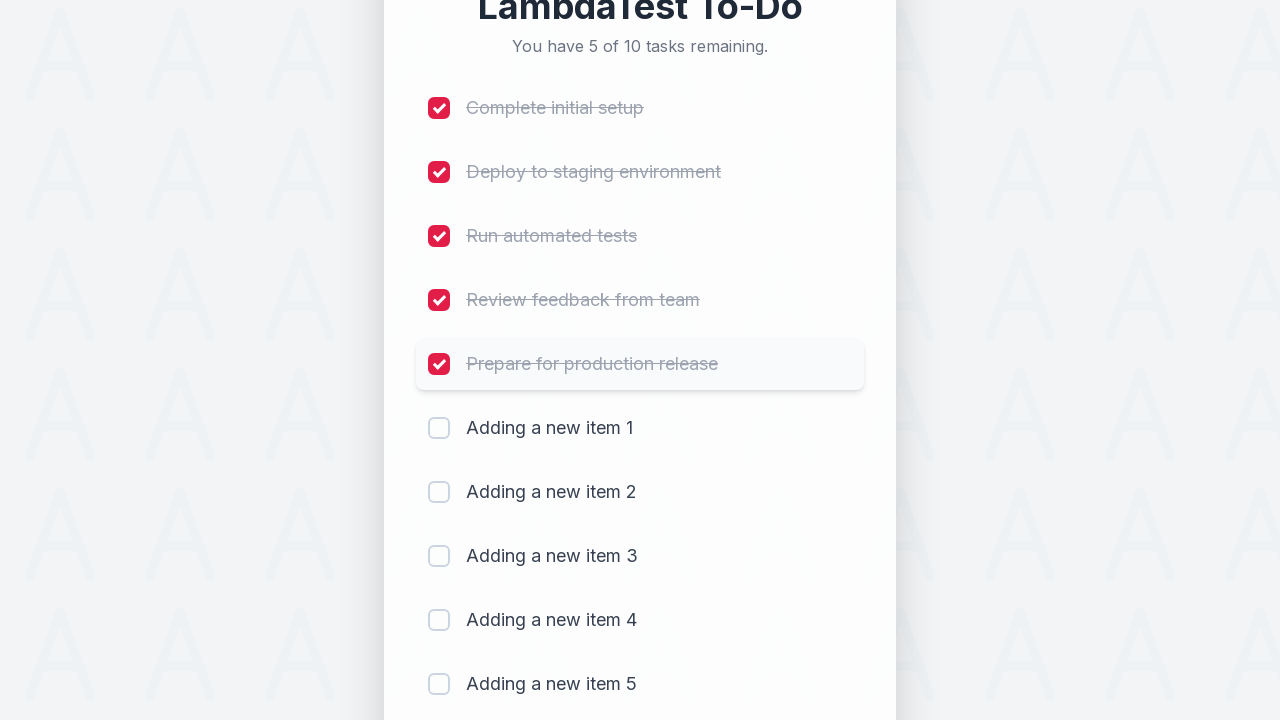

Clicked checkbox for item 6 to mark as completed at (439, 428) on (//input[@type='checkbox'])[6]
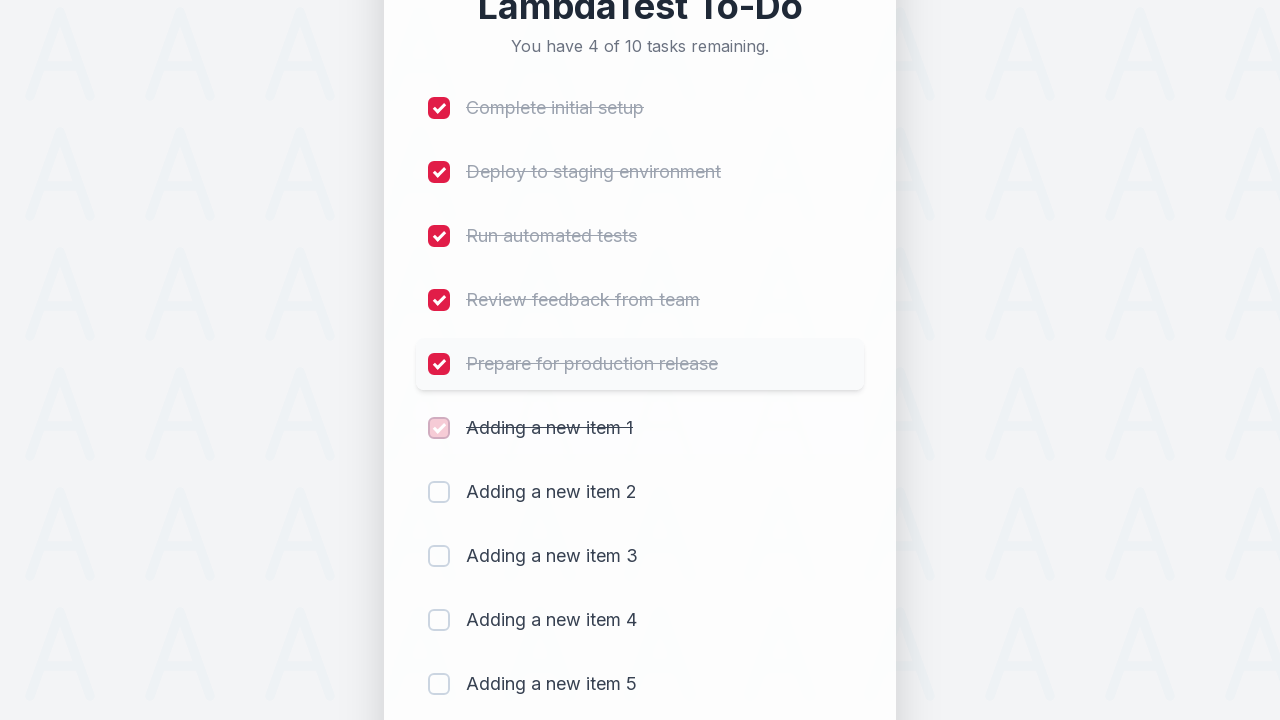

Waited 300ms after marking item 6 as completed
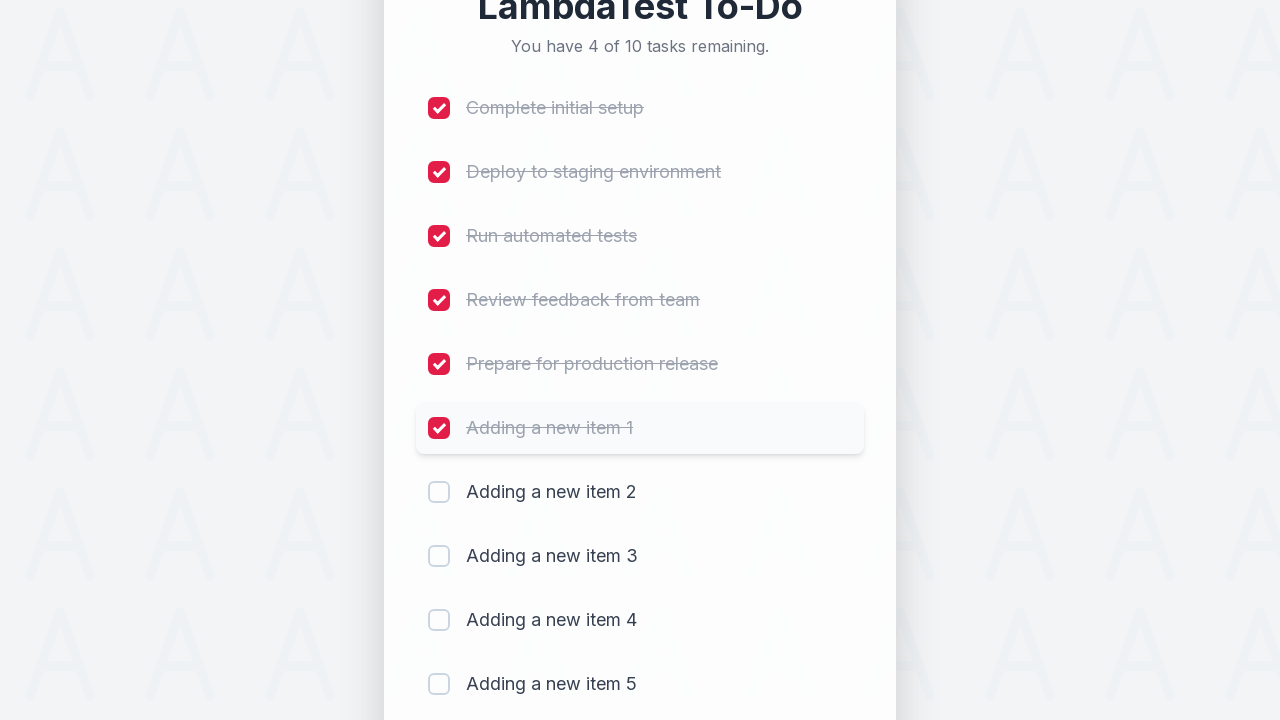

Clicked checkbox for item 7 to mark as completed at (439, 492) on (//input[@type='checkbox'])[7]
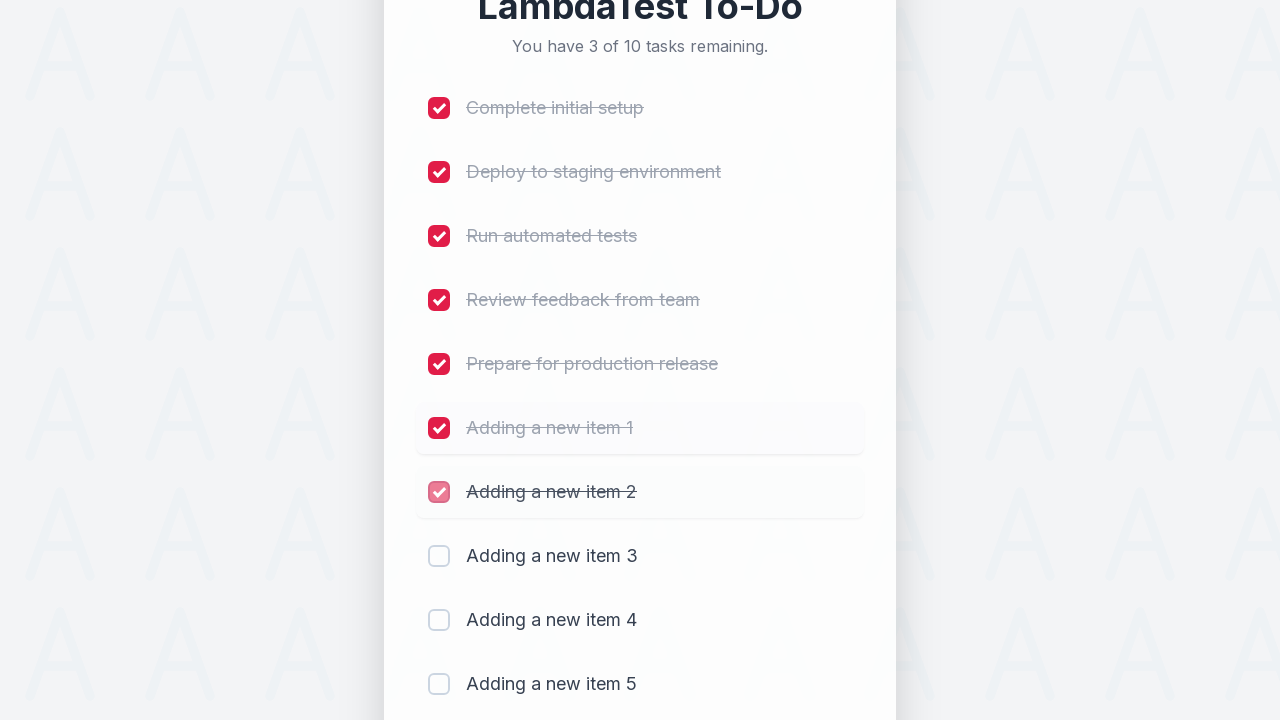

Waited 300ms after marking item 7 as completed
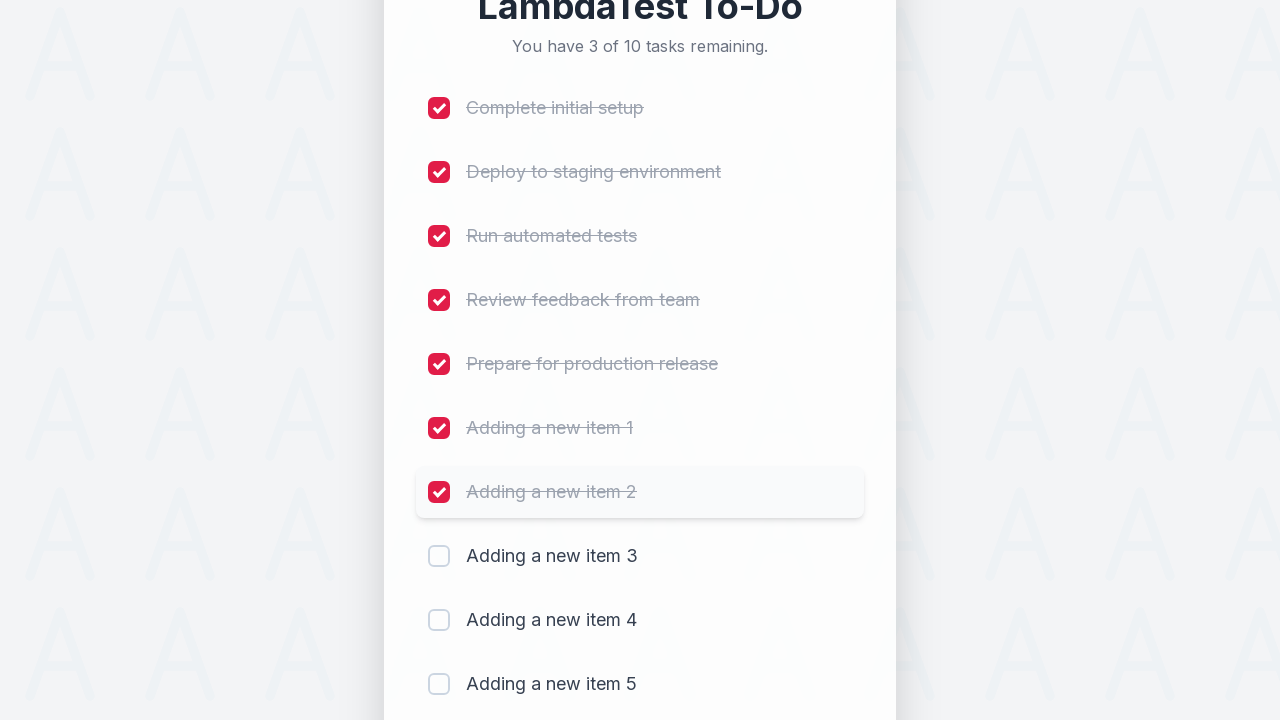

Clicked checkbox for item 8 to mark as completed at (439, 556) on (//input[@type='checkbox'])[8]
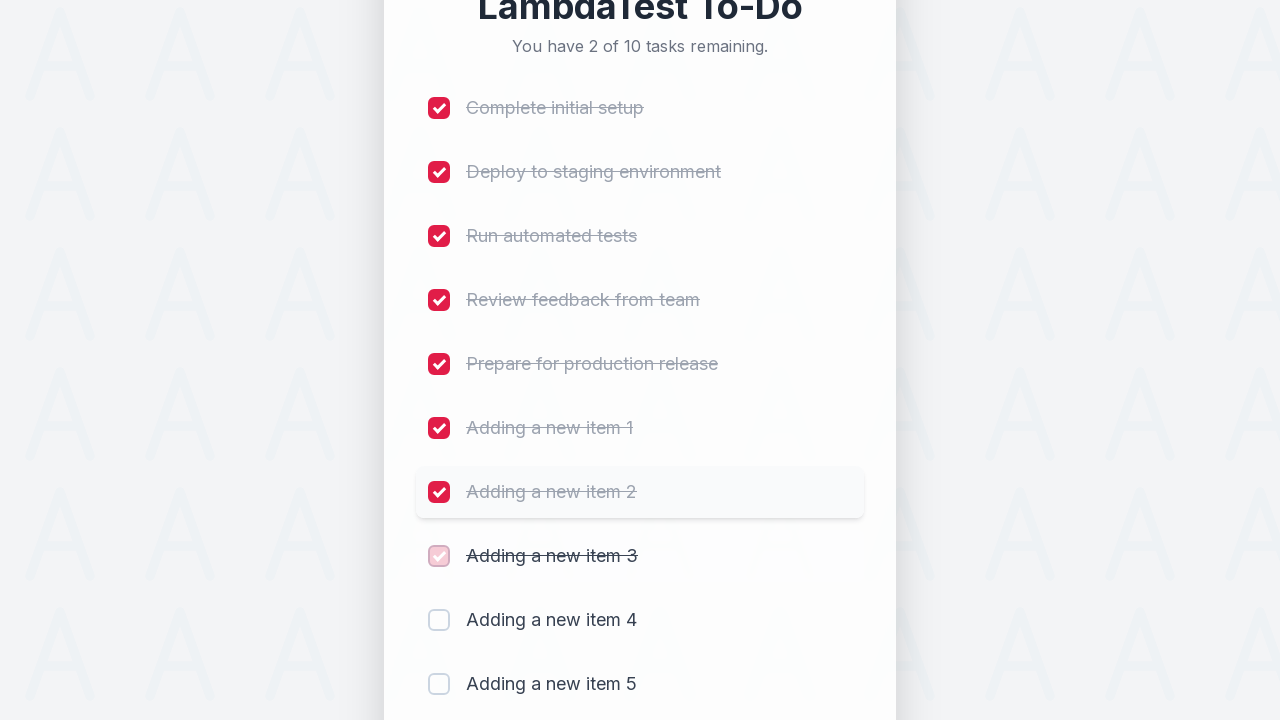

Waited 300ms after marking item 8 as completed
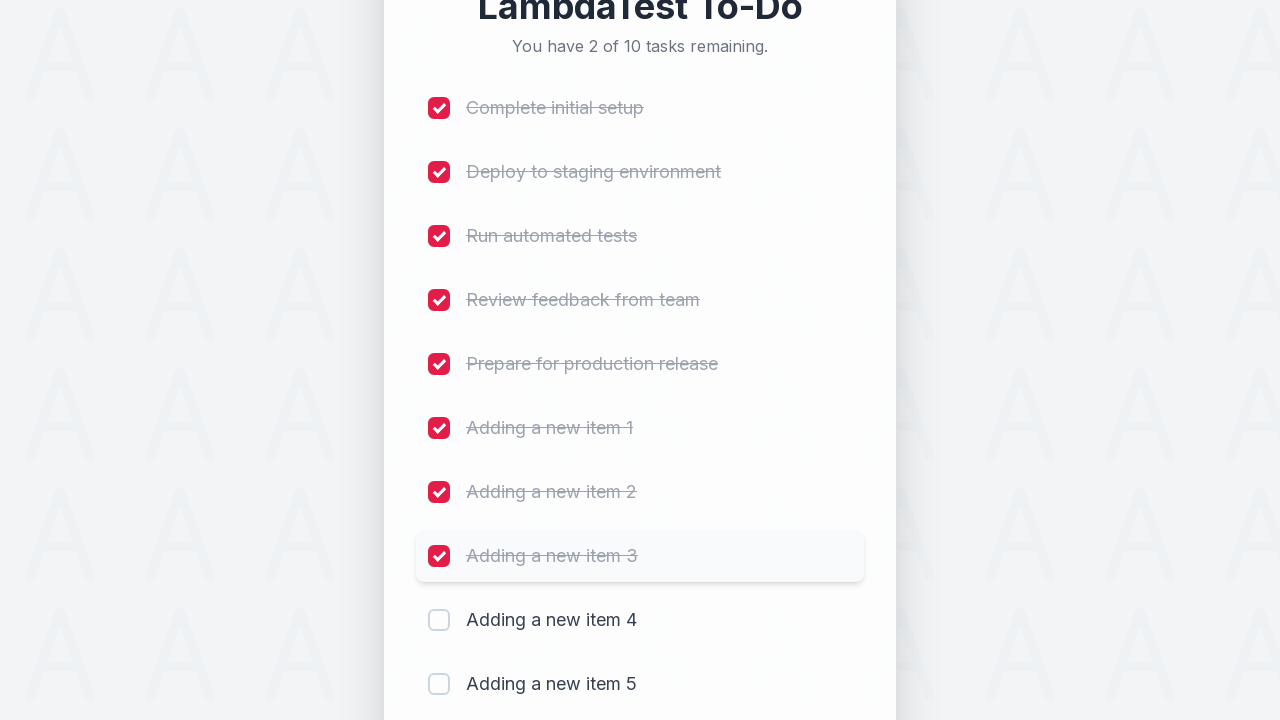

Clicked checkbox for item 9 to mark as completed at (439, 620) on (//input[@type='checkbox'])[9]
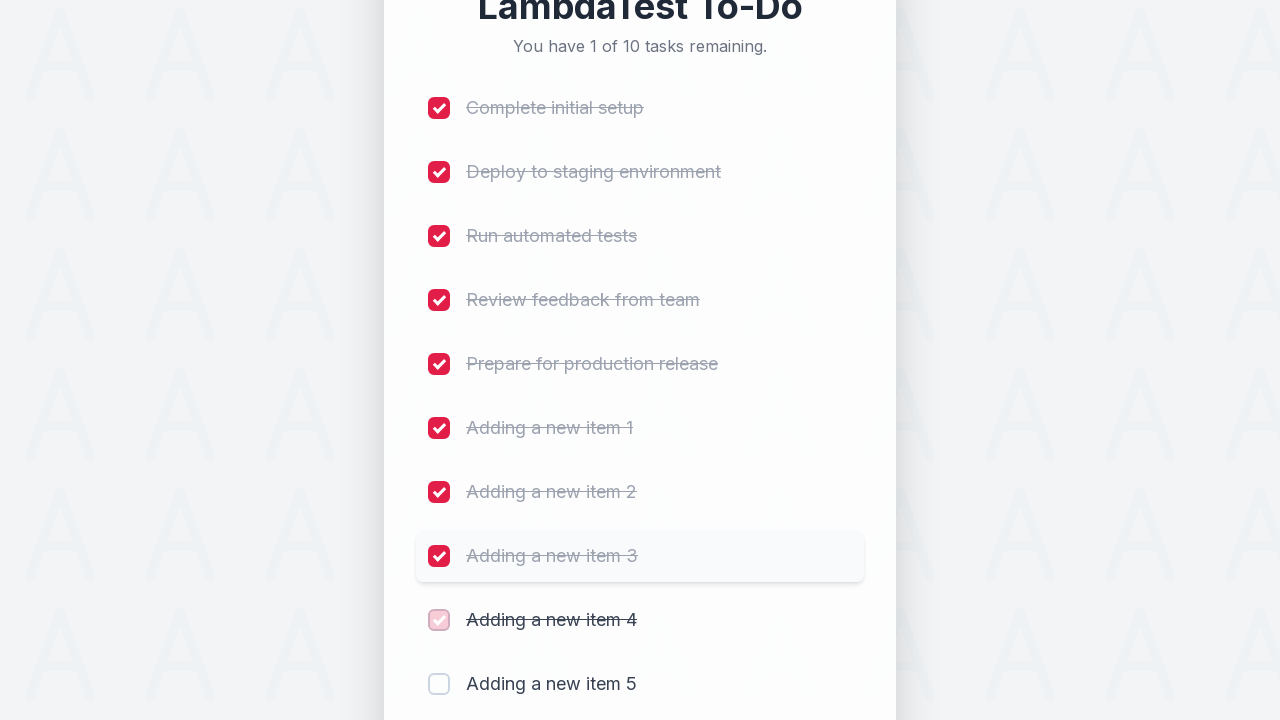

Waited 300ms after marking item 9 as completed
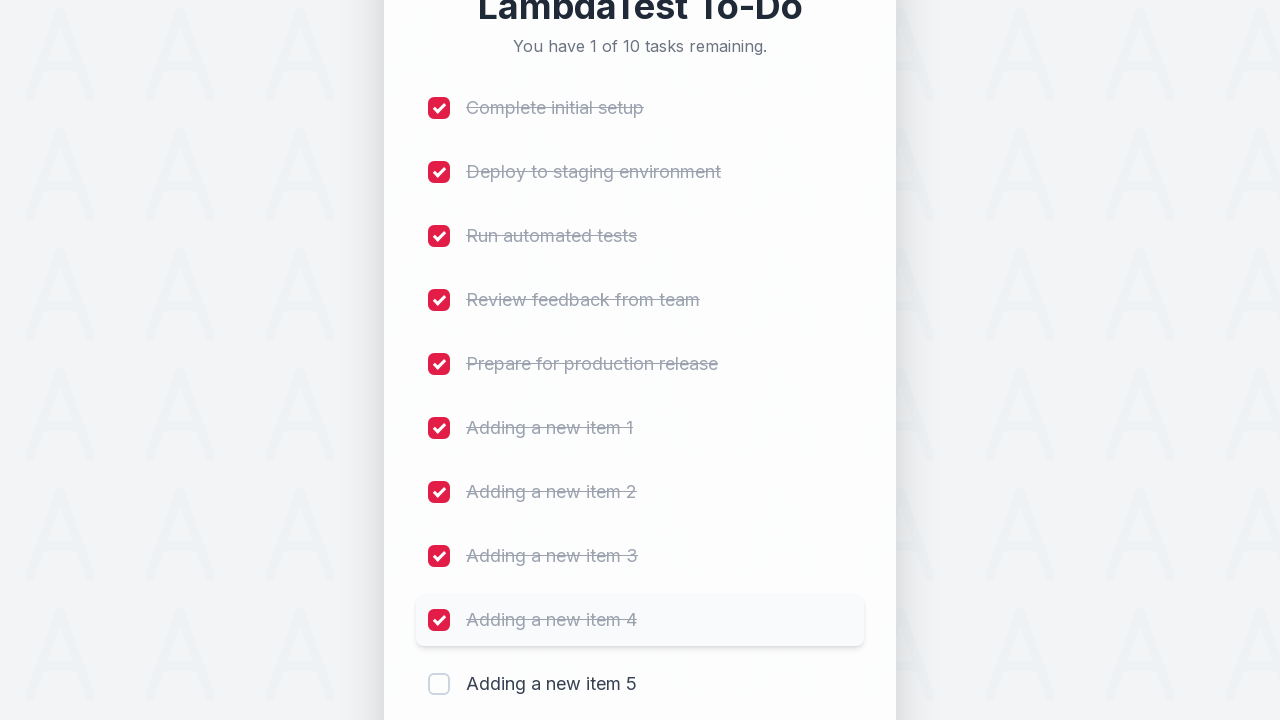

Clicked checkbox for item 10 to mark as completed at (439, 684) on (//input[@type='checkbox'])[10]
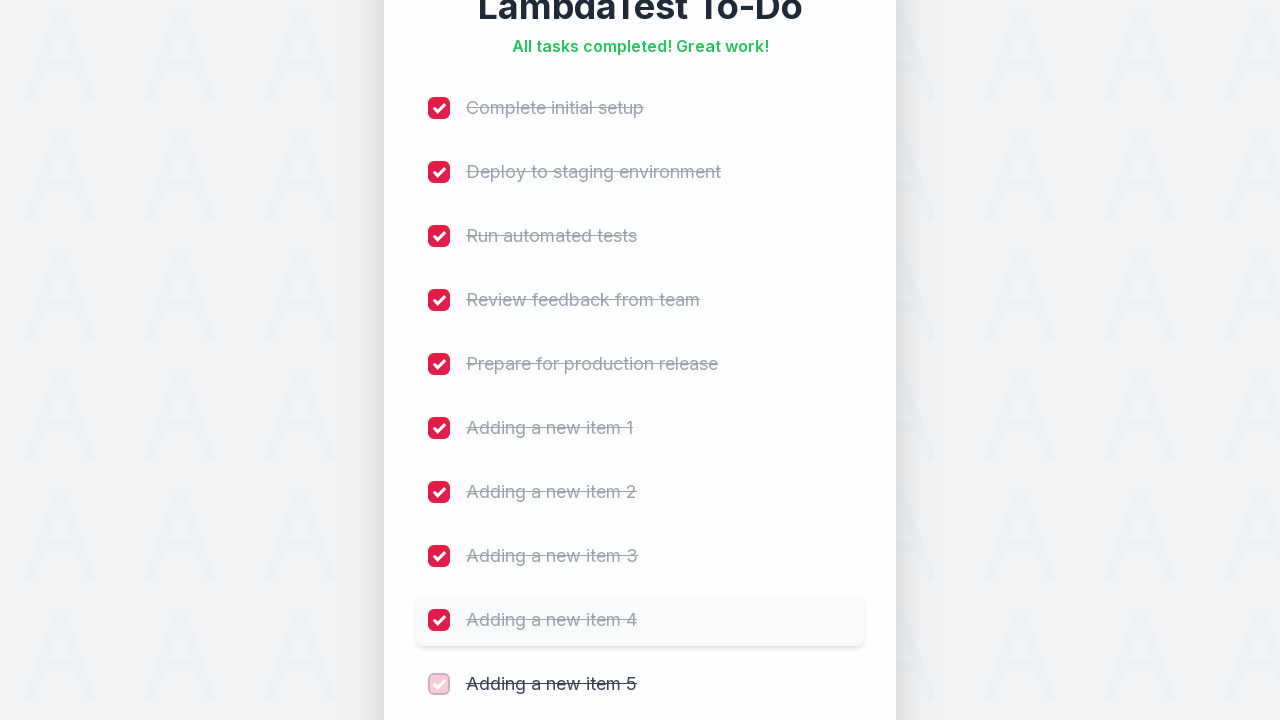

Waited 300ms after marking item 10 as completed
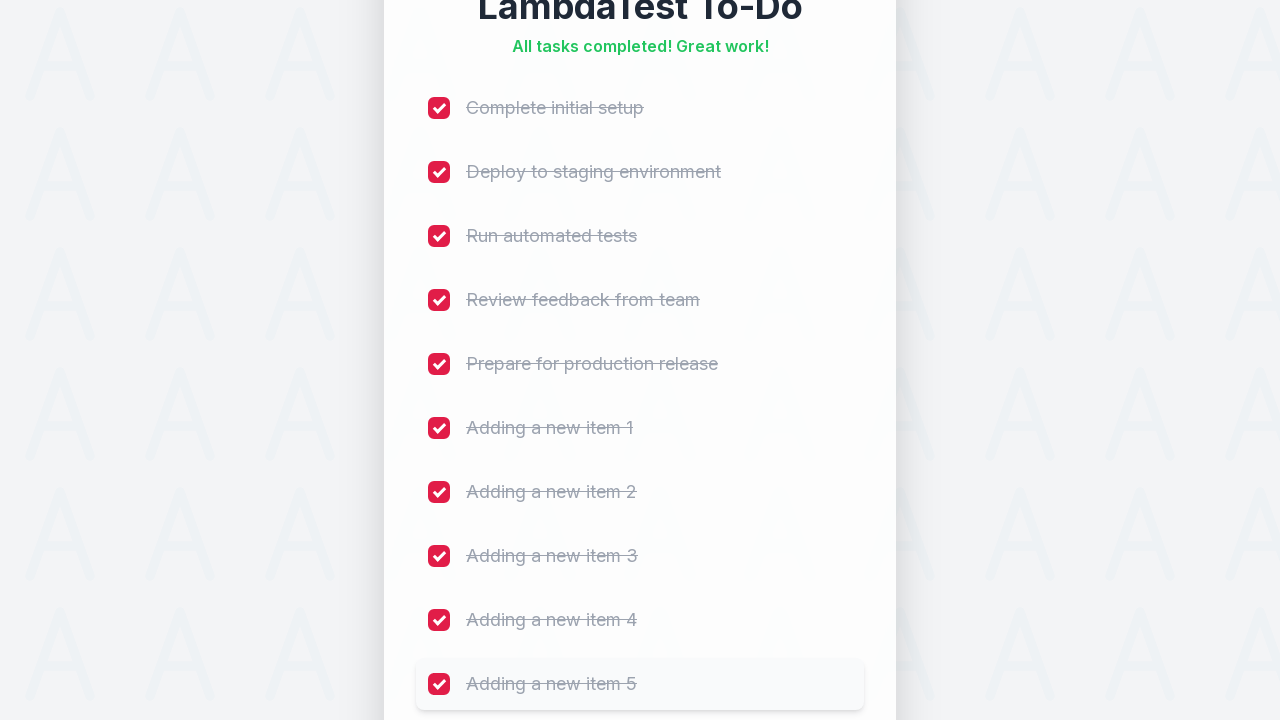

Verified all items are marked as completed
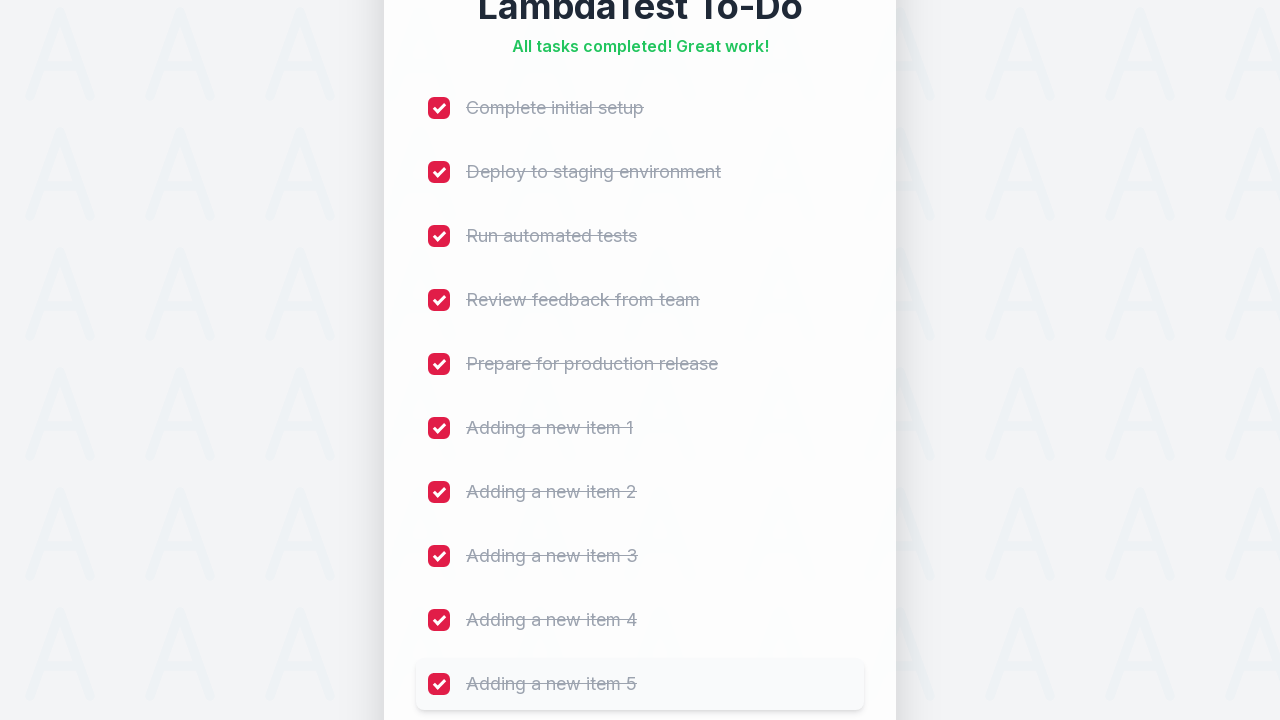

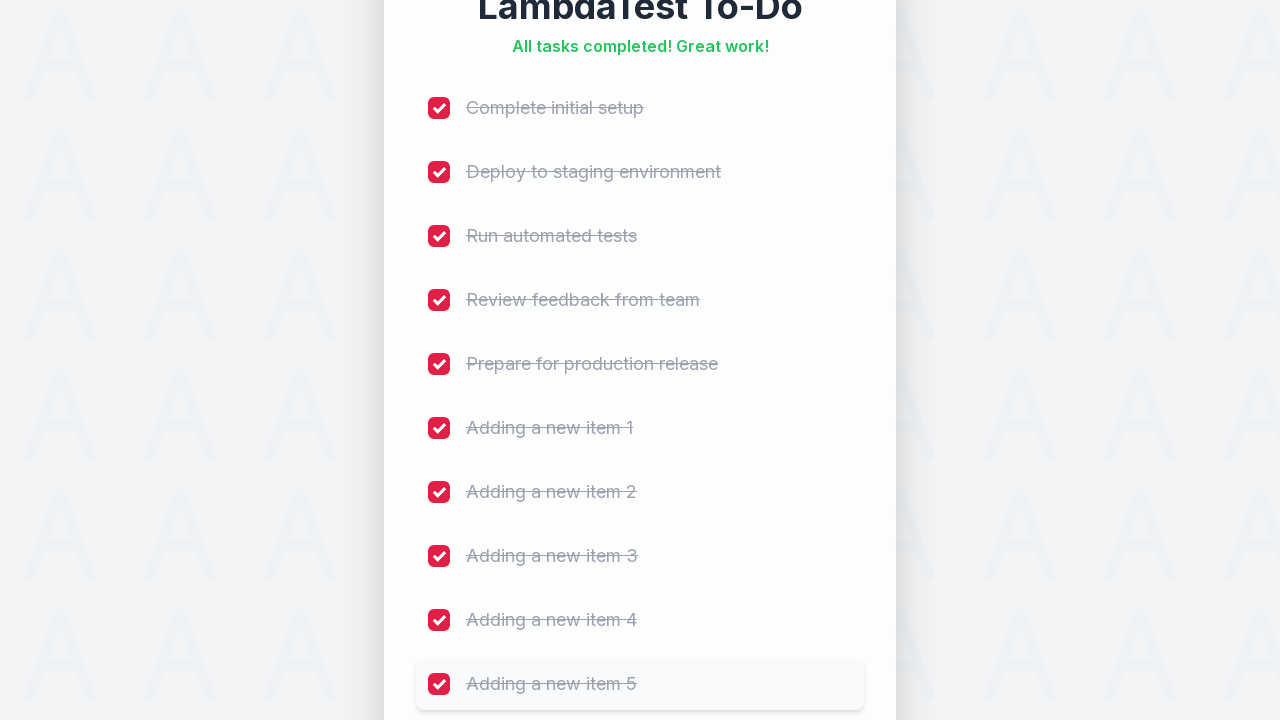